Tests a star rating widget by clicking on each star rating (1-5) and verifying that the correct emoji image, text message, and rating number are displayed for each rating level.

Starting URL: https://qaplayground.dev/apps/rating/

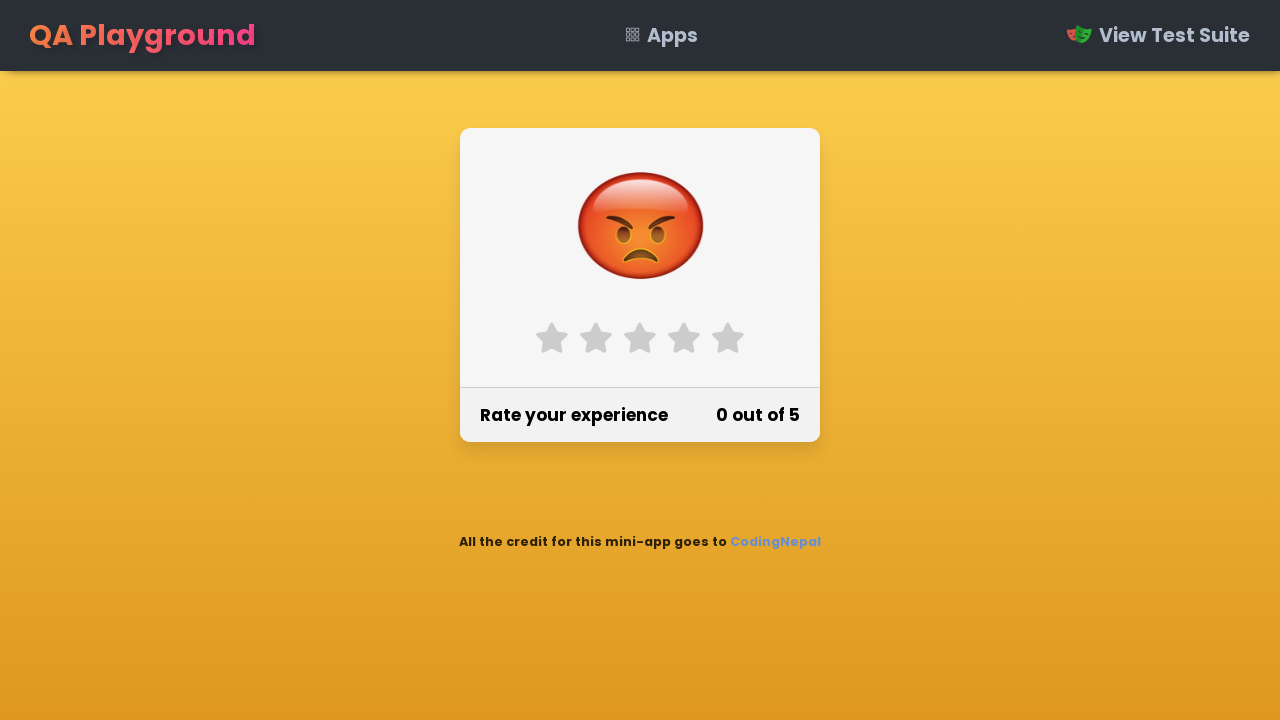

Located all star rating elements for rating 1
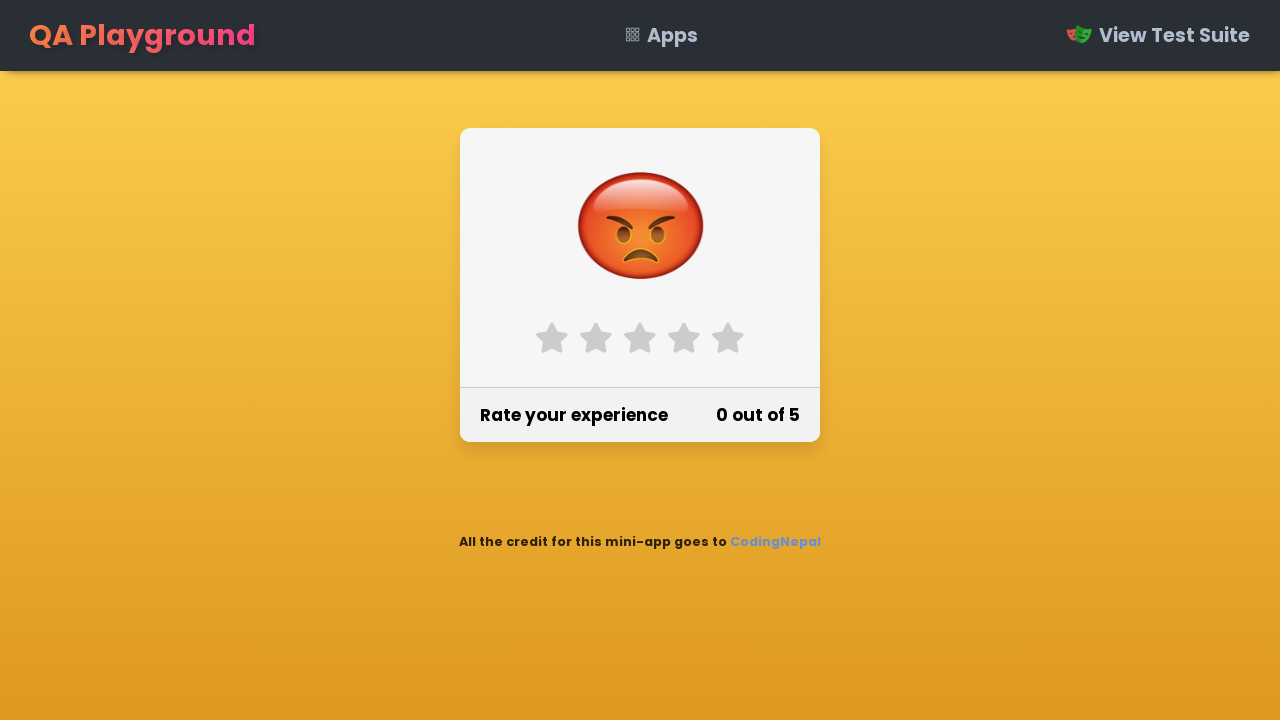

Clicked star 1 out of 1 for rating level 1 at (552, 338) on label.fa-star >> nth=0
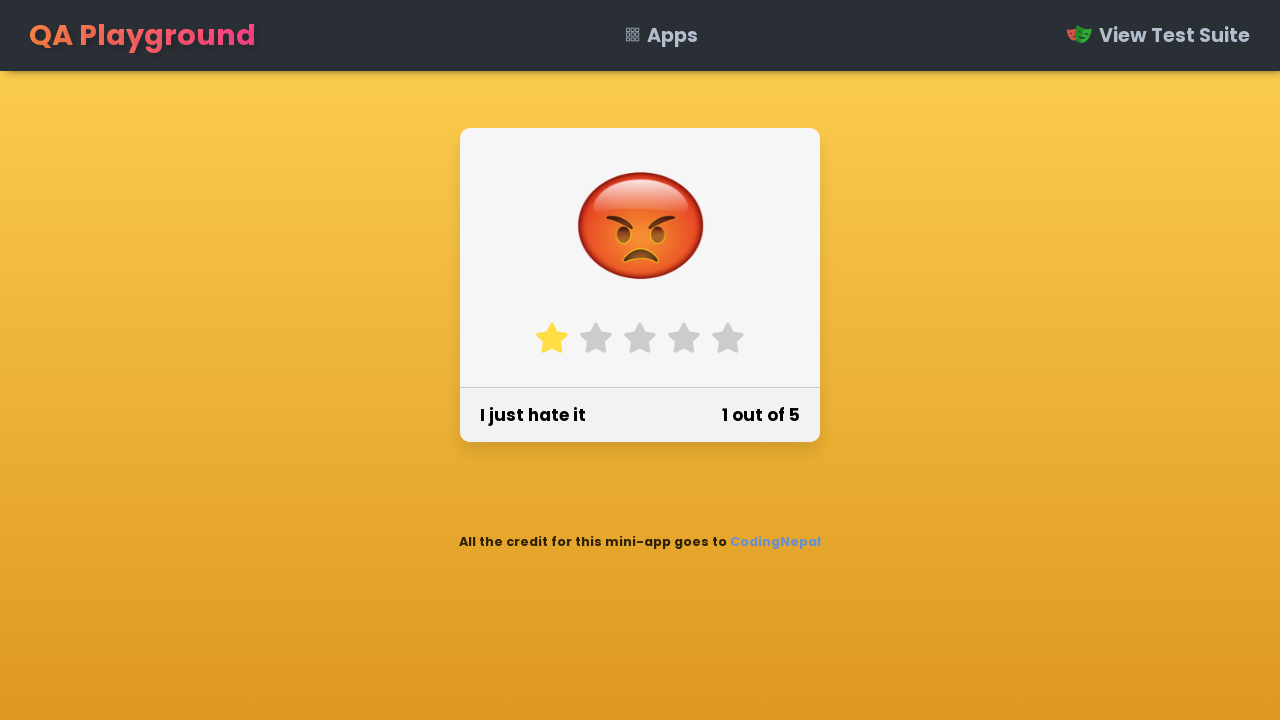

Waited 500ms for interaction
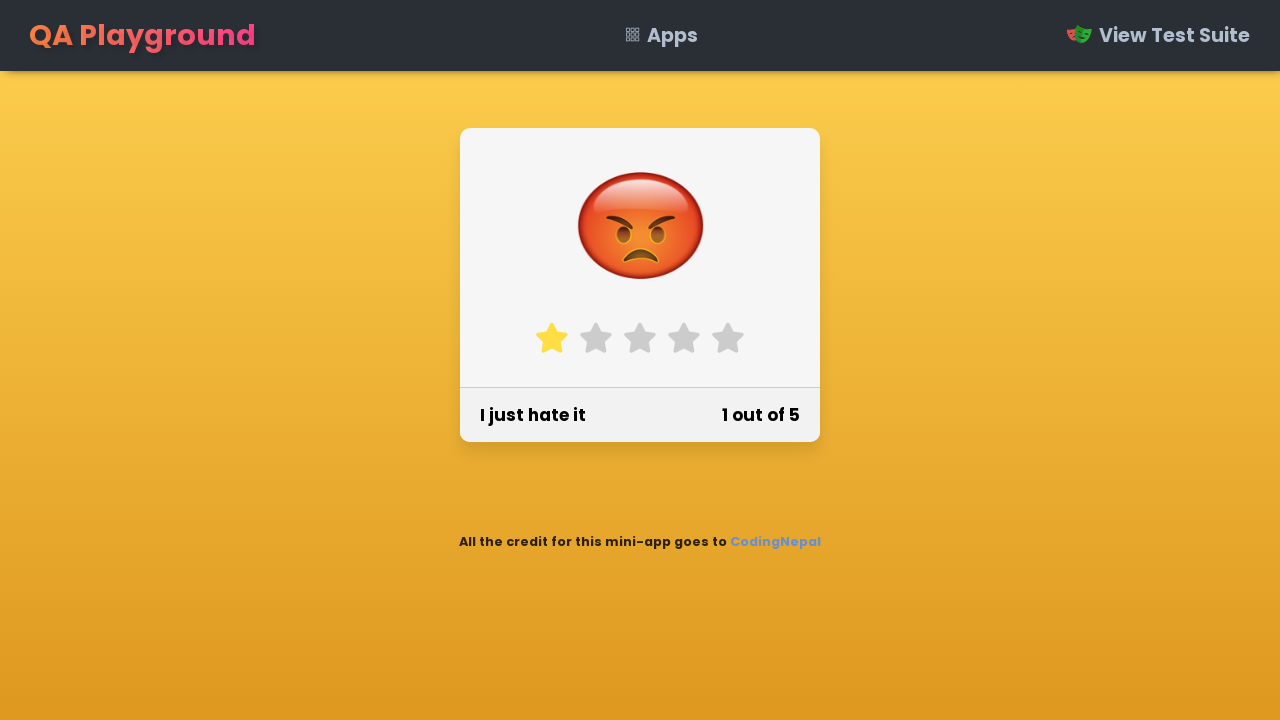

Emoji image for rating 1 is now visible
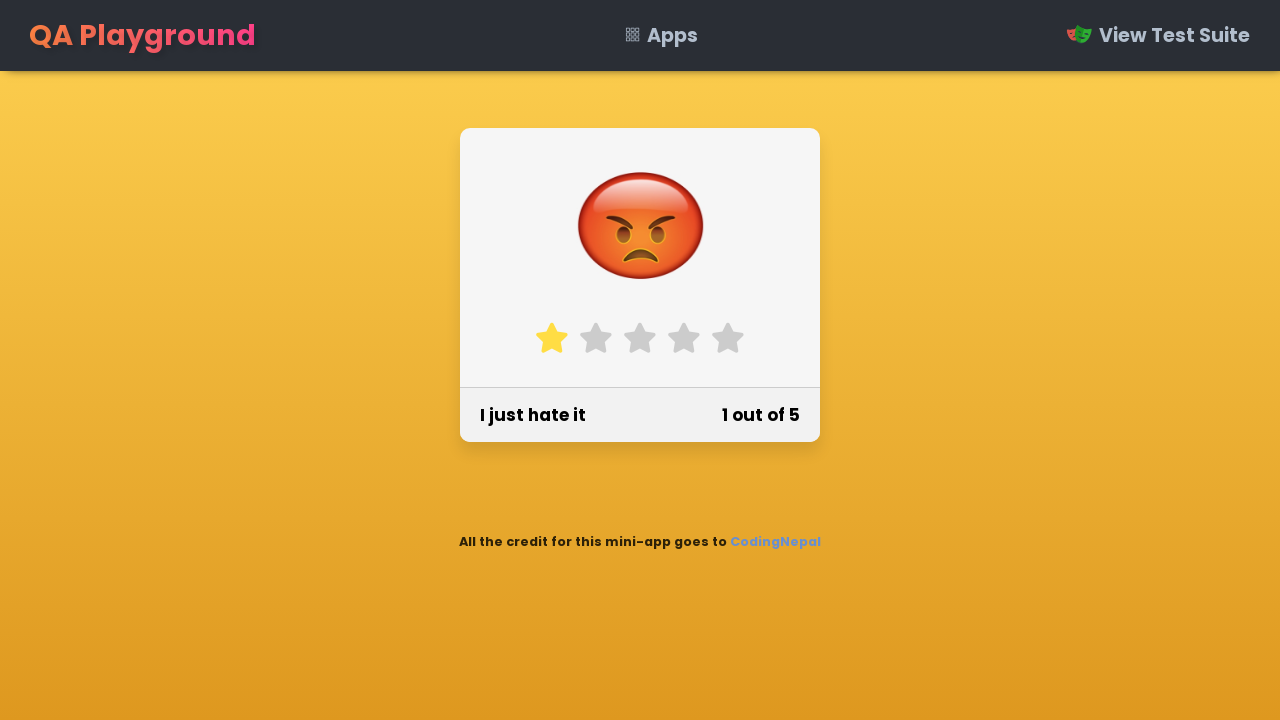

Asserted that emoji for rating 1 is visible
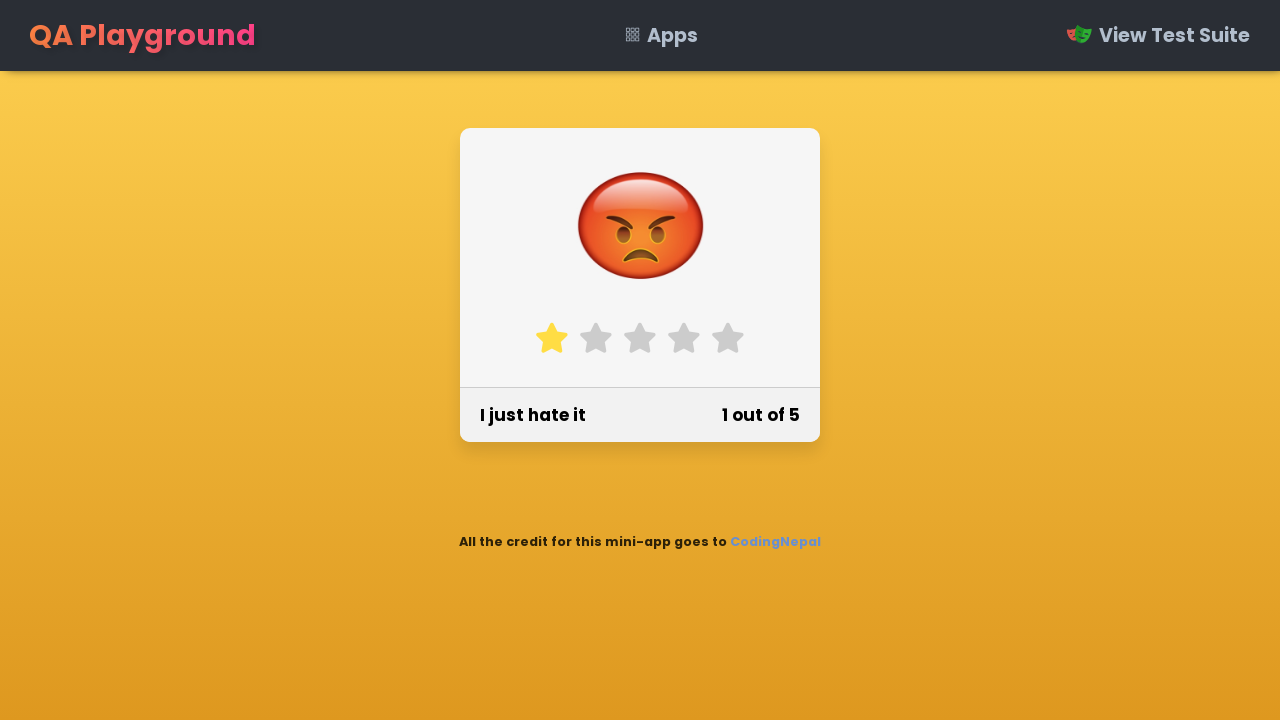

Retrieved text content for rating 1: 'I just hate it'
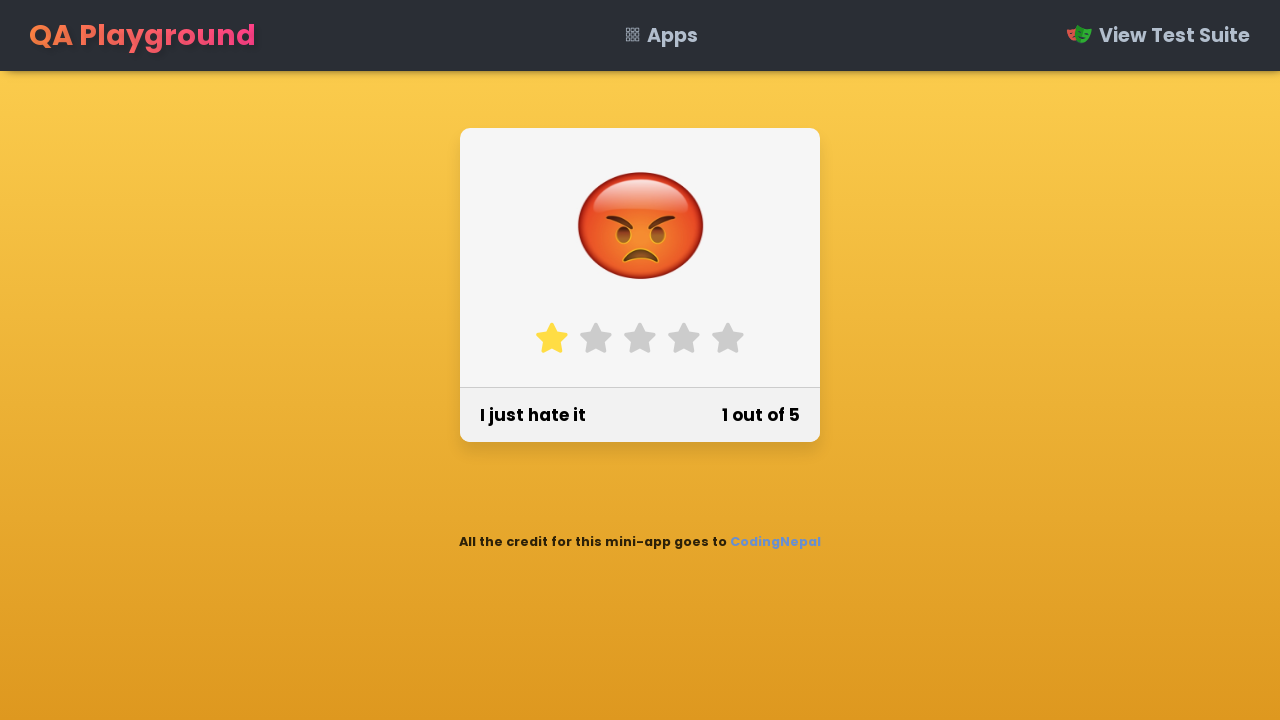

Asserted text content matches expected value 'I just hate it'
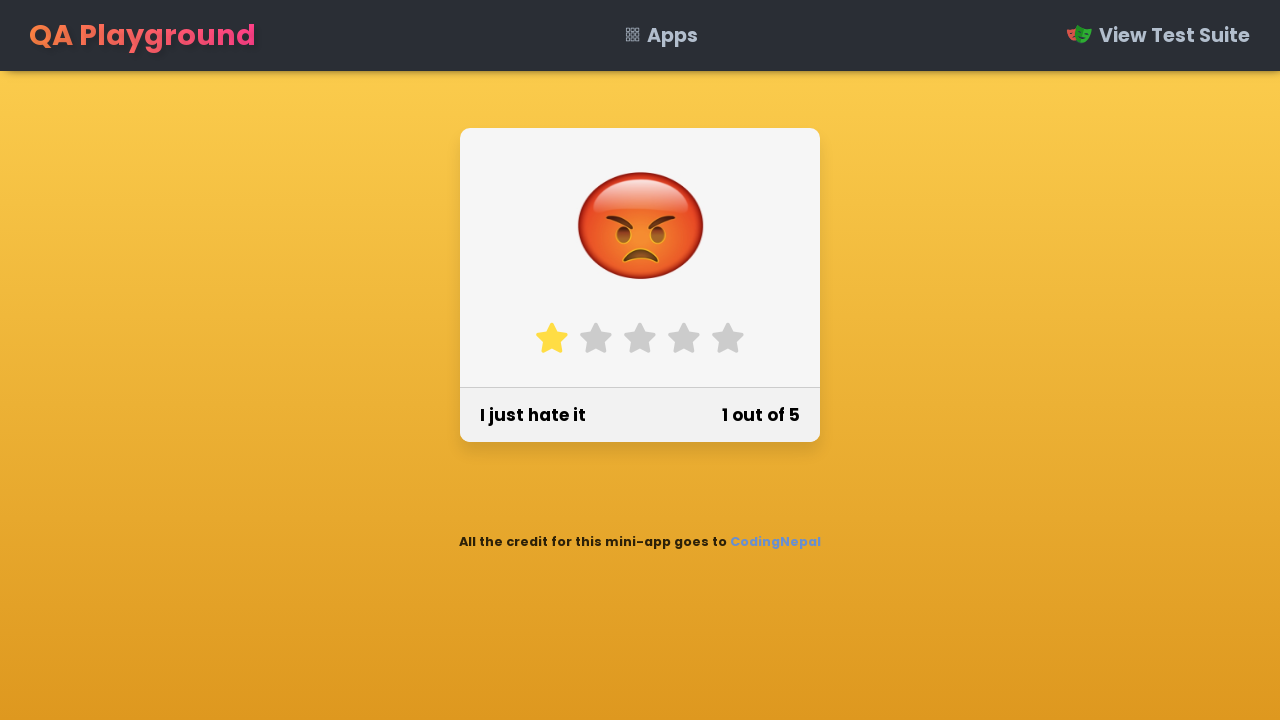

Retrieved rating number content for rating 1: '1 out of 5'
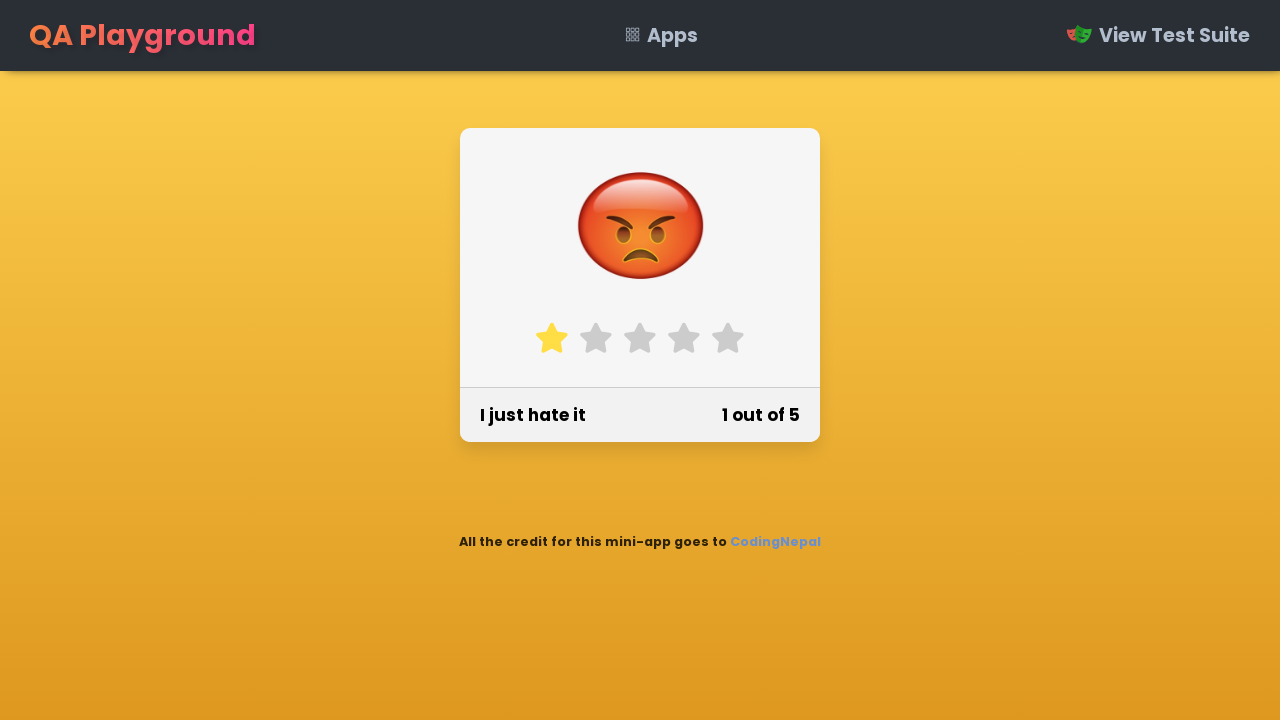

Asserted rating number matches expected value '1 out of 5'
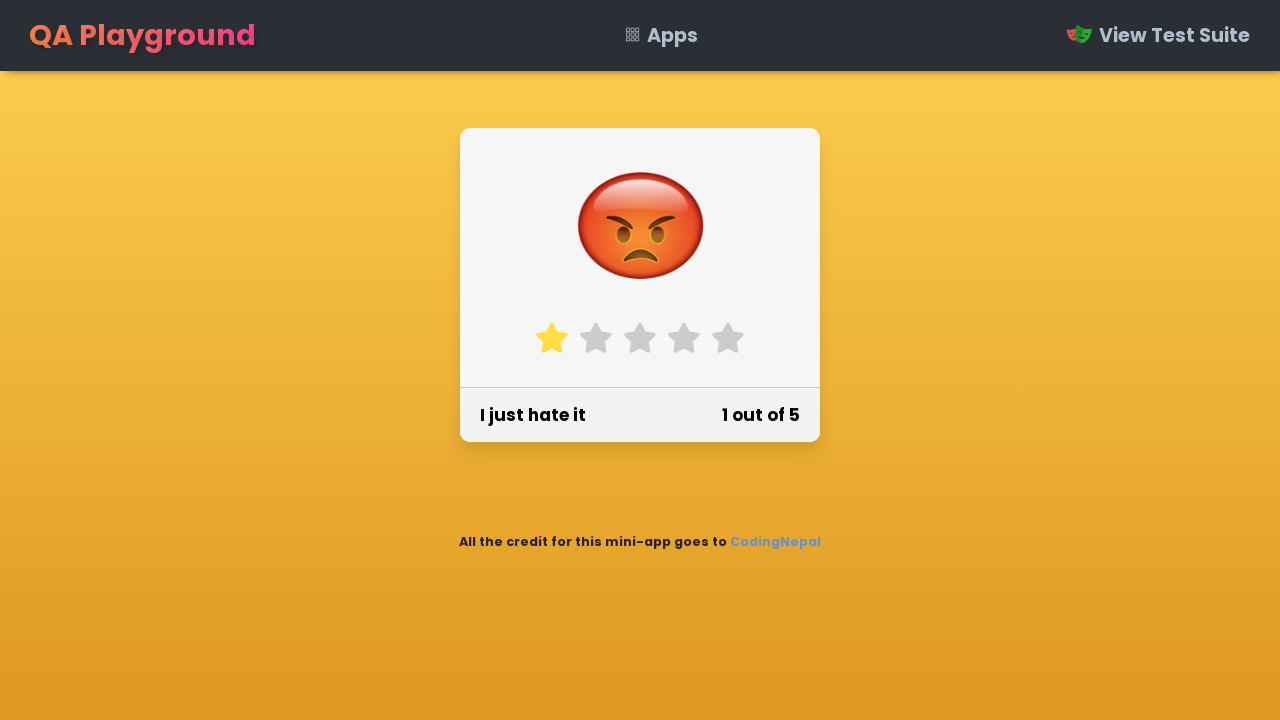

Reloaded page for fresh state before testing rating 2
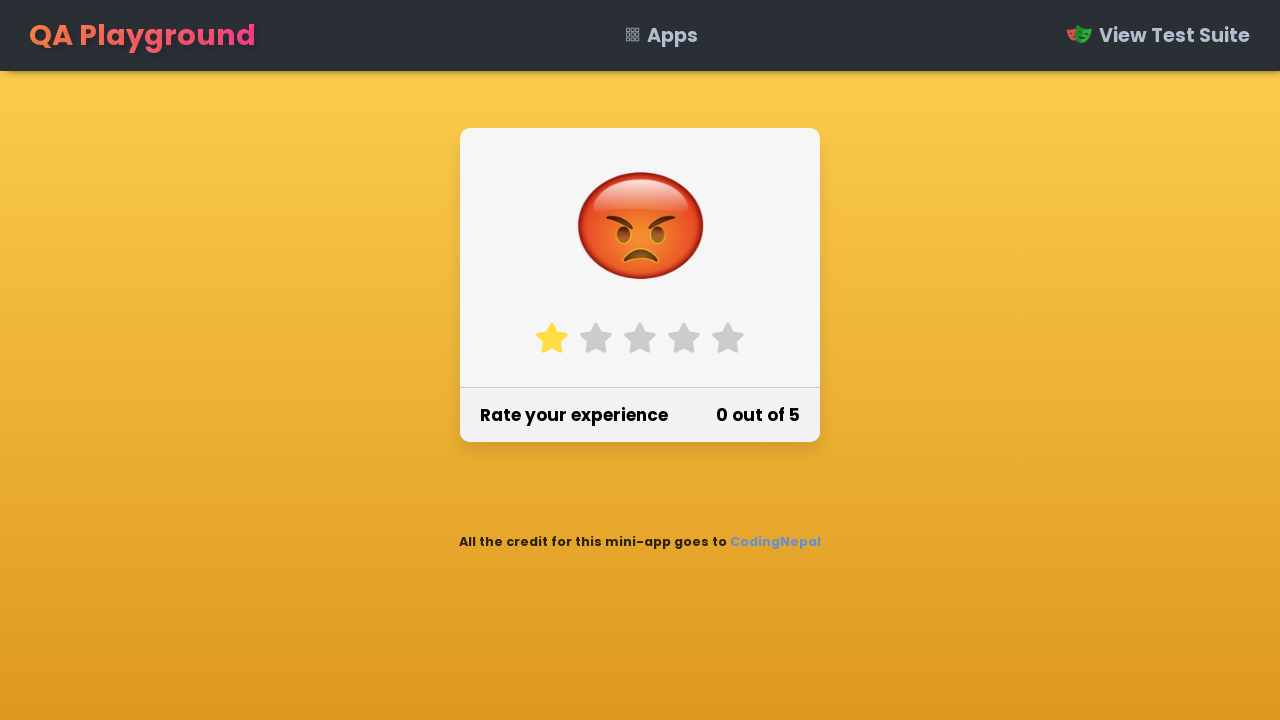

Waited for page to load completely
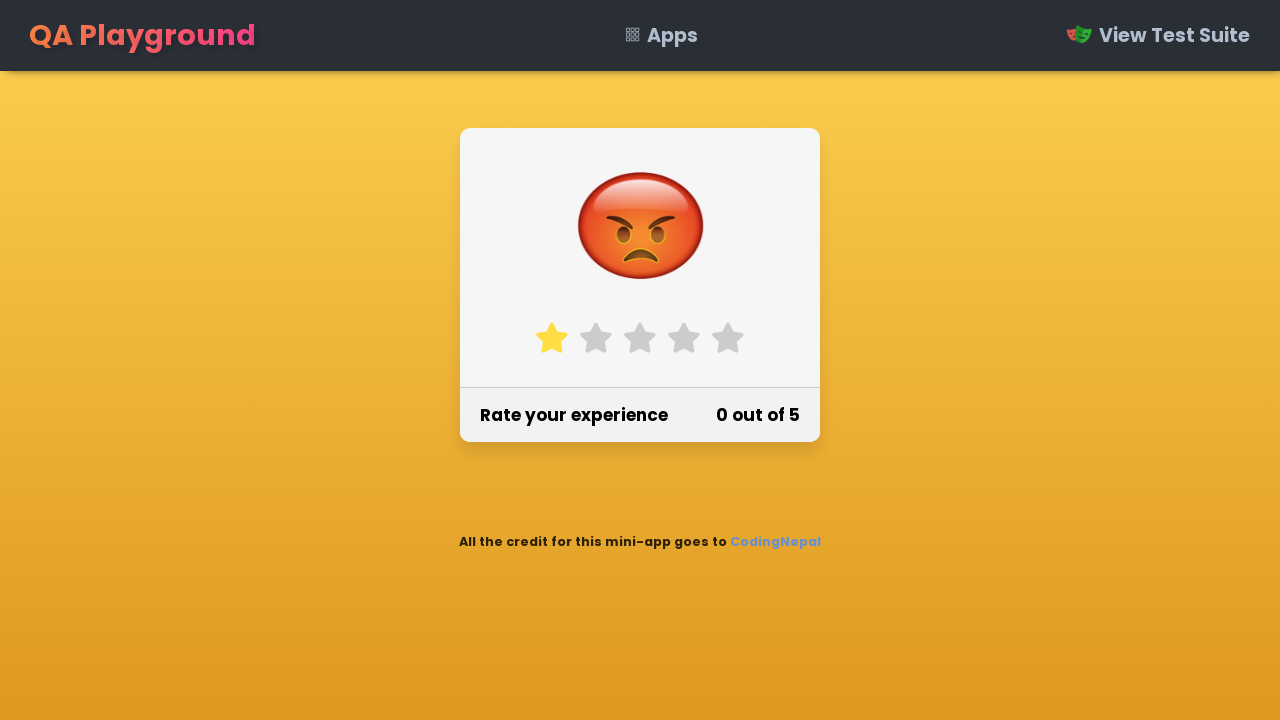

Located all star rating elements for rating 2
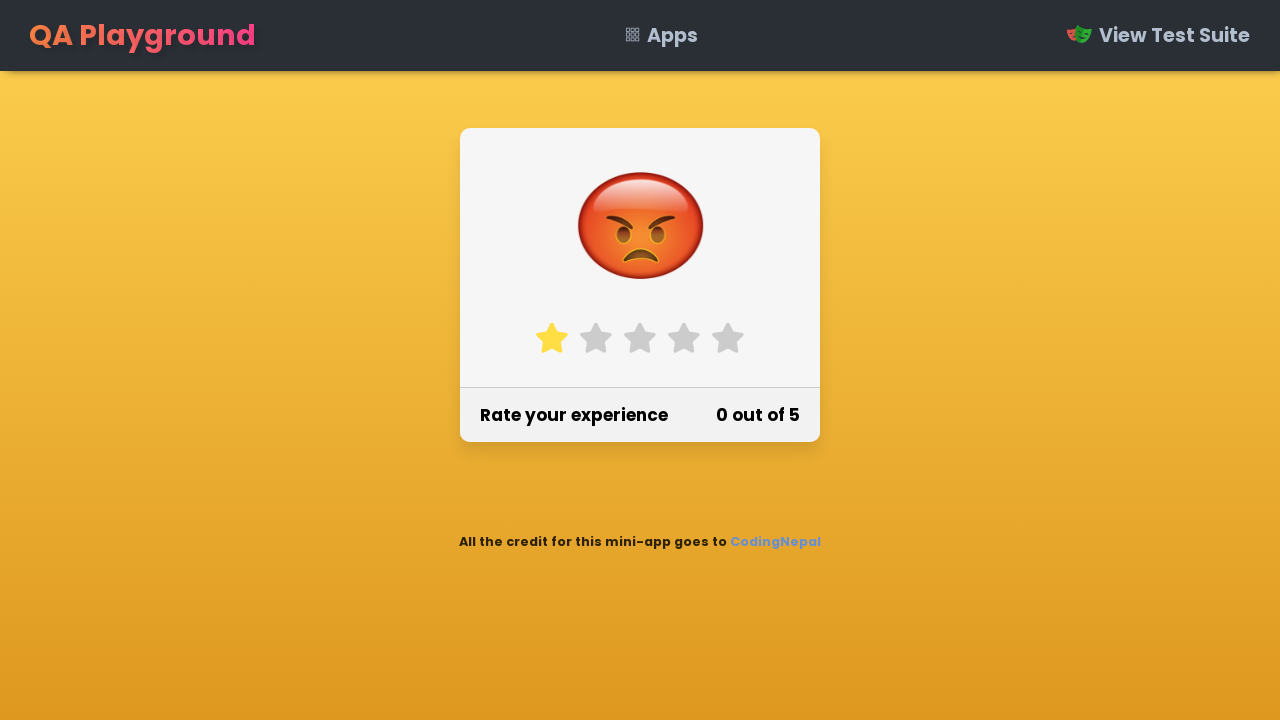

Clicked star 1 out of 2 for rating level 2 at (552, 338) on label.fa-star >> nth=0
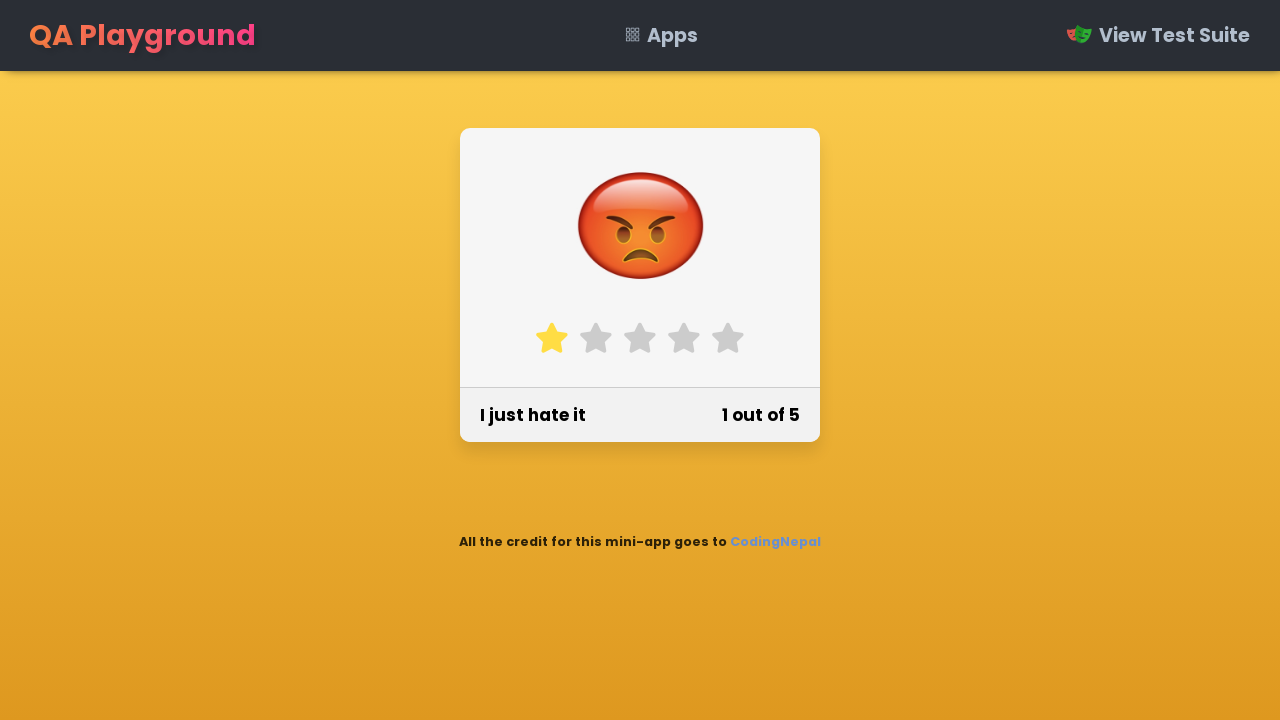

Waited 500ms for interaction
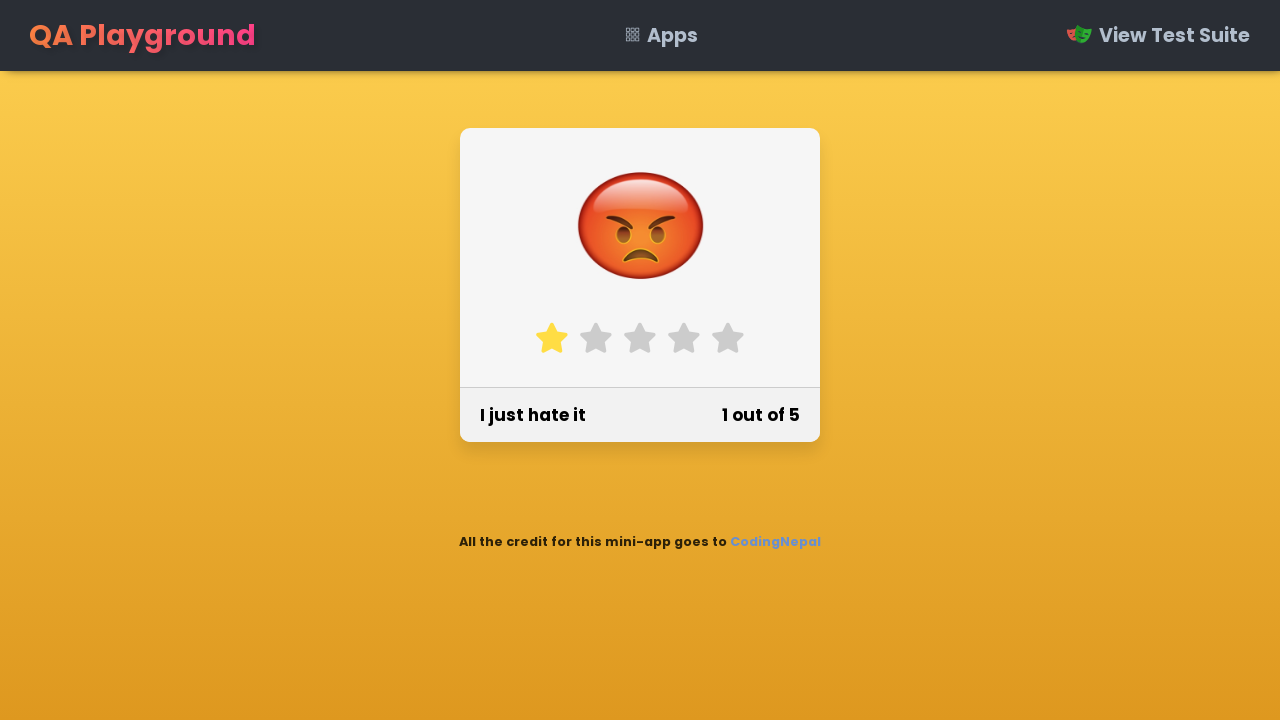

Clicked star 2 out of 2 for rating level 2 at (596, 338) on label.fa-star >> nth=1
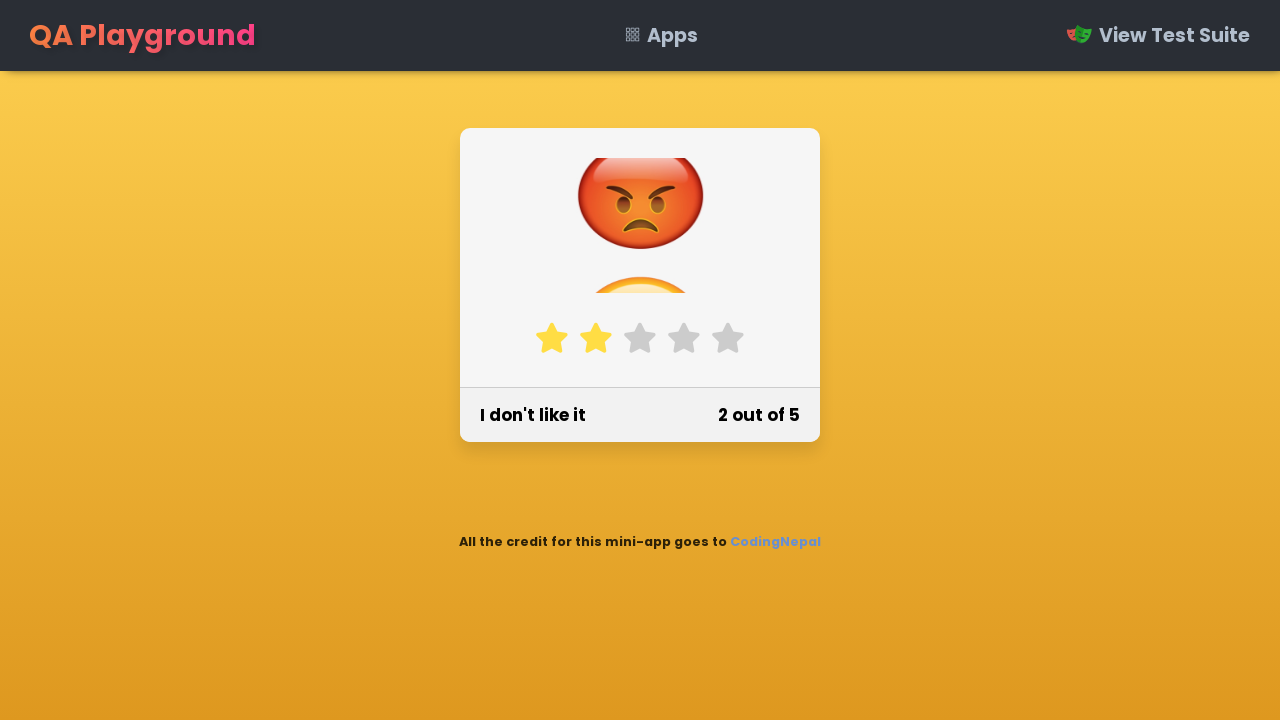

Waited 500ms for interaction
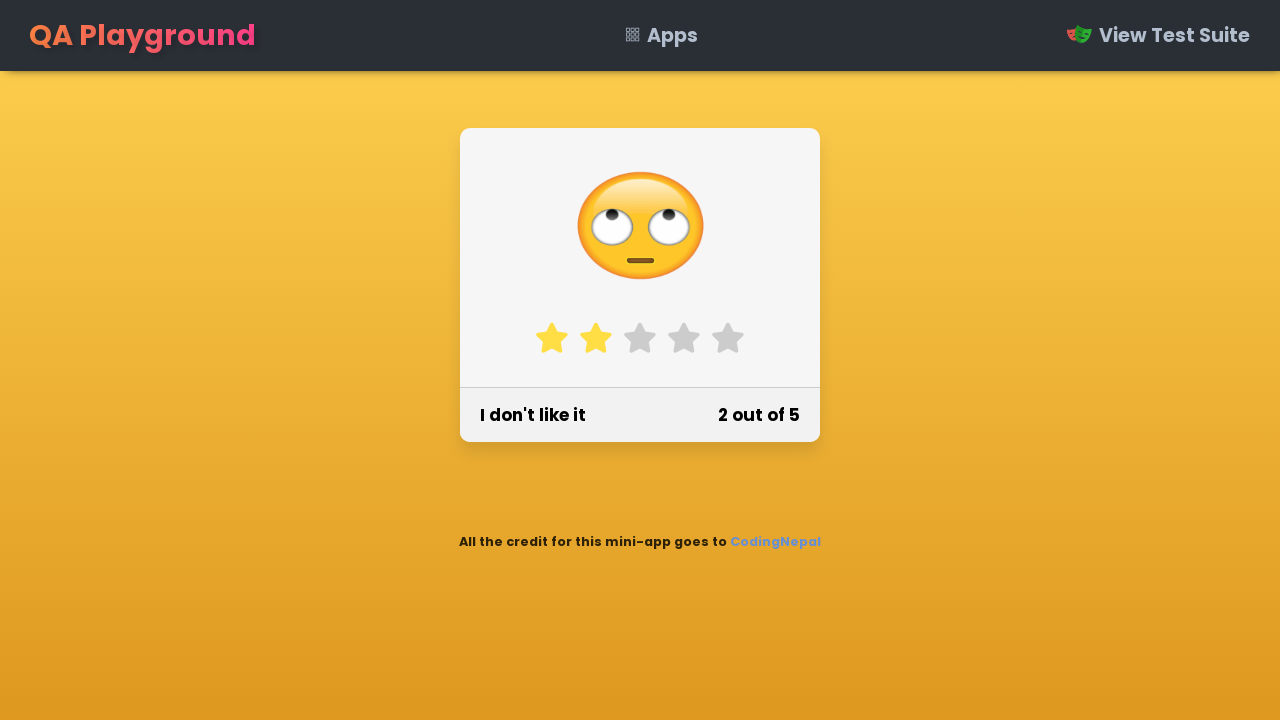

Emoji image for rating 2 is now visible
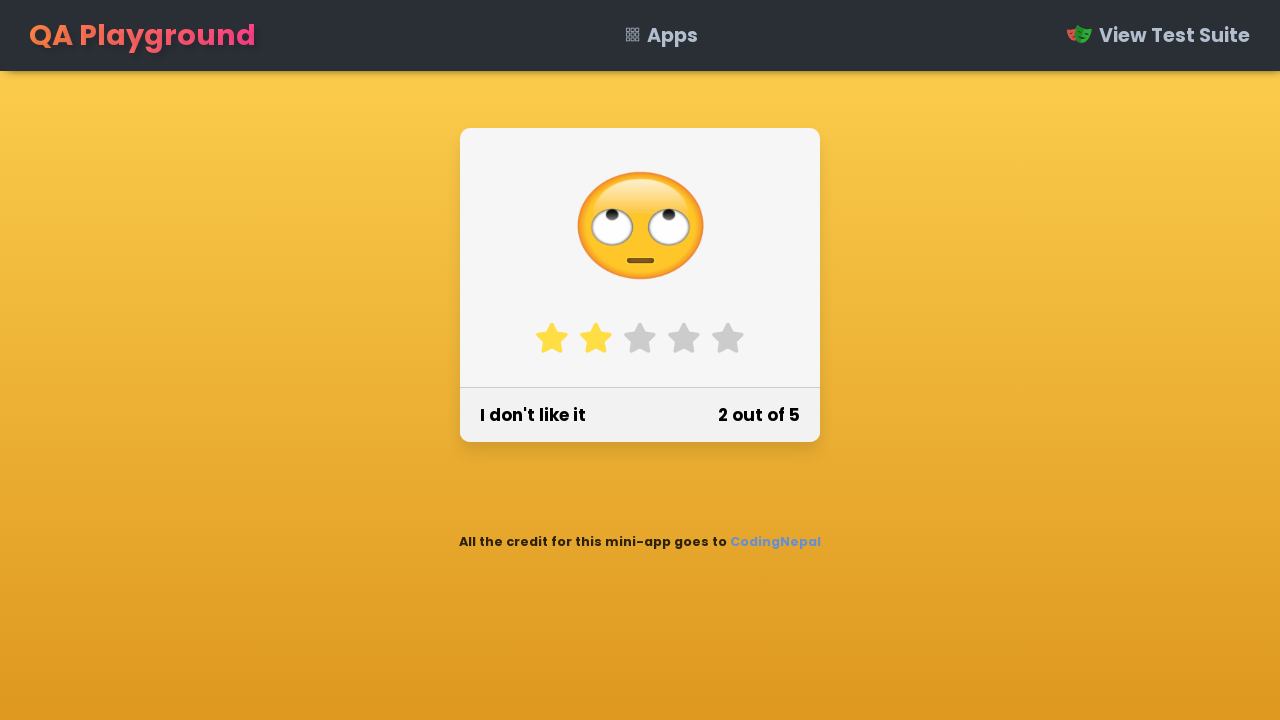

Asserted that emoji for rating 2 is visible
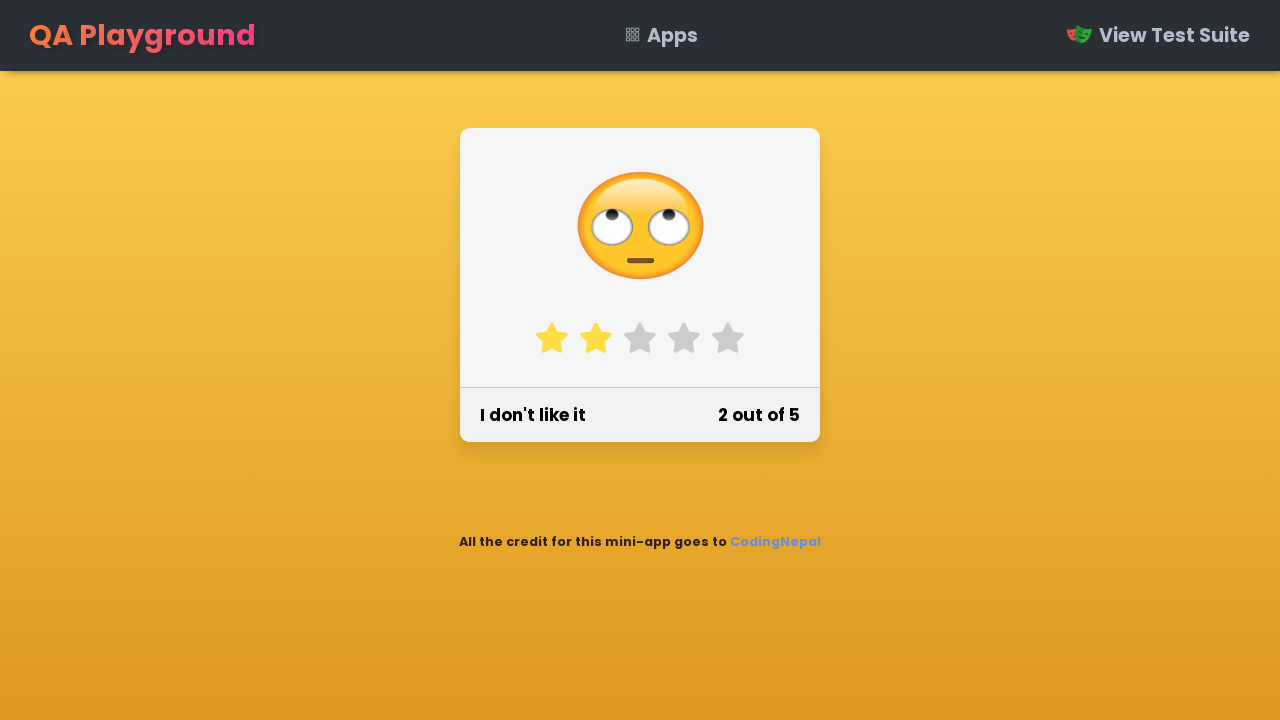

Retrieved text content for rating 2: 'I don't like it'
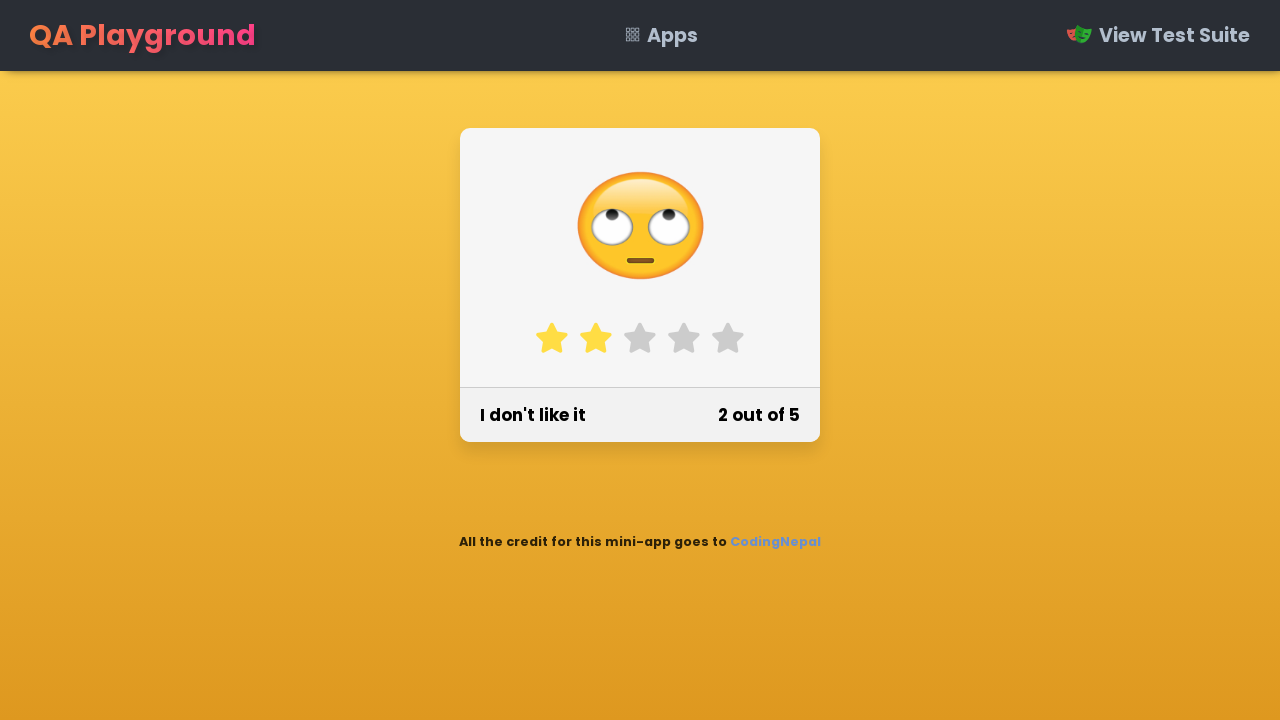

Asserted text content matches expected value 'I don't like it'
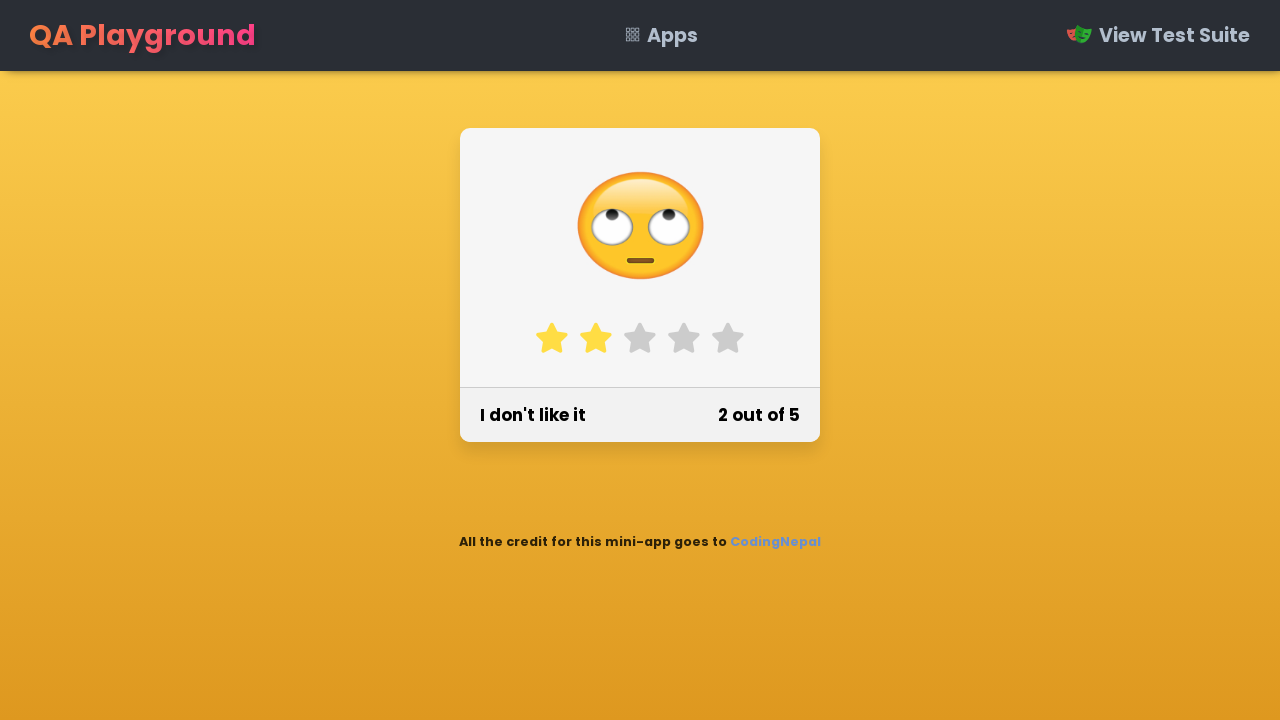

Retrieved rating number content for rating 2: '2 out of 5'
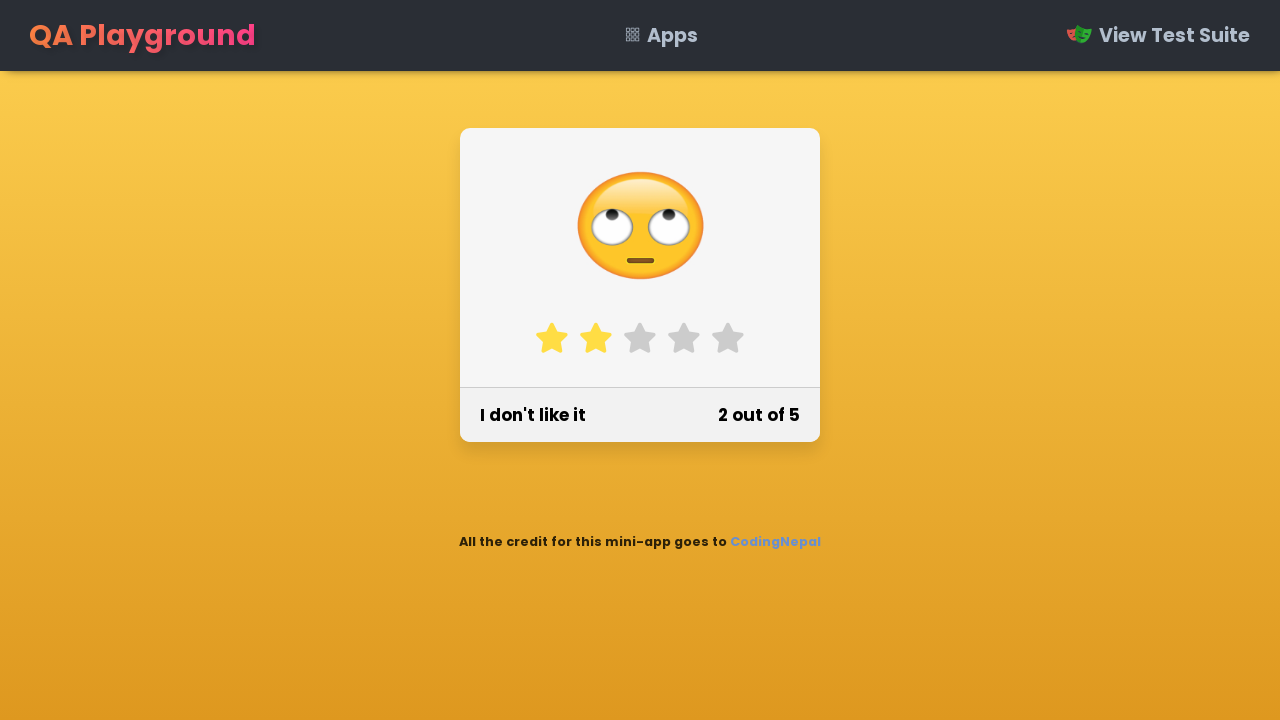

Asserted rating number matches expected value '2 out of 5'
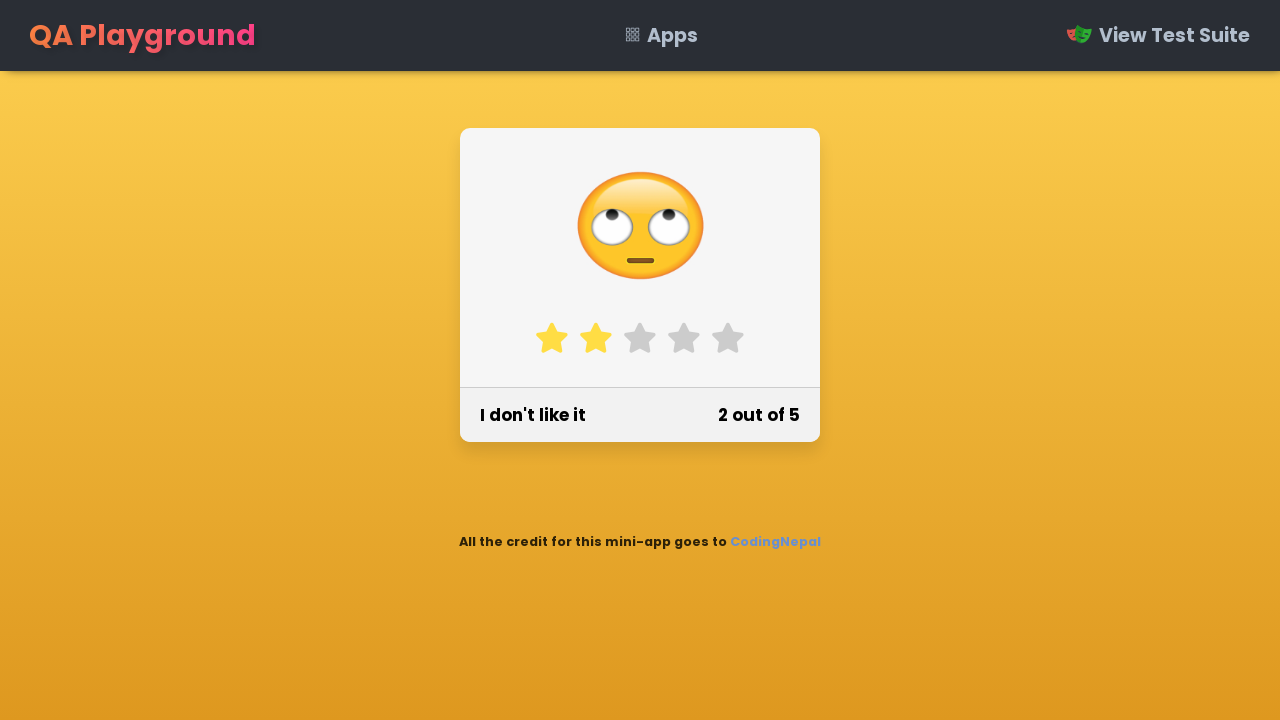

Reloaded page for fresh state before testing rating 3
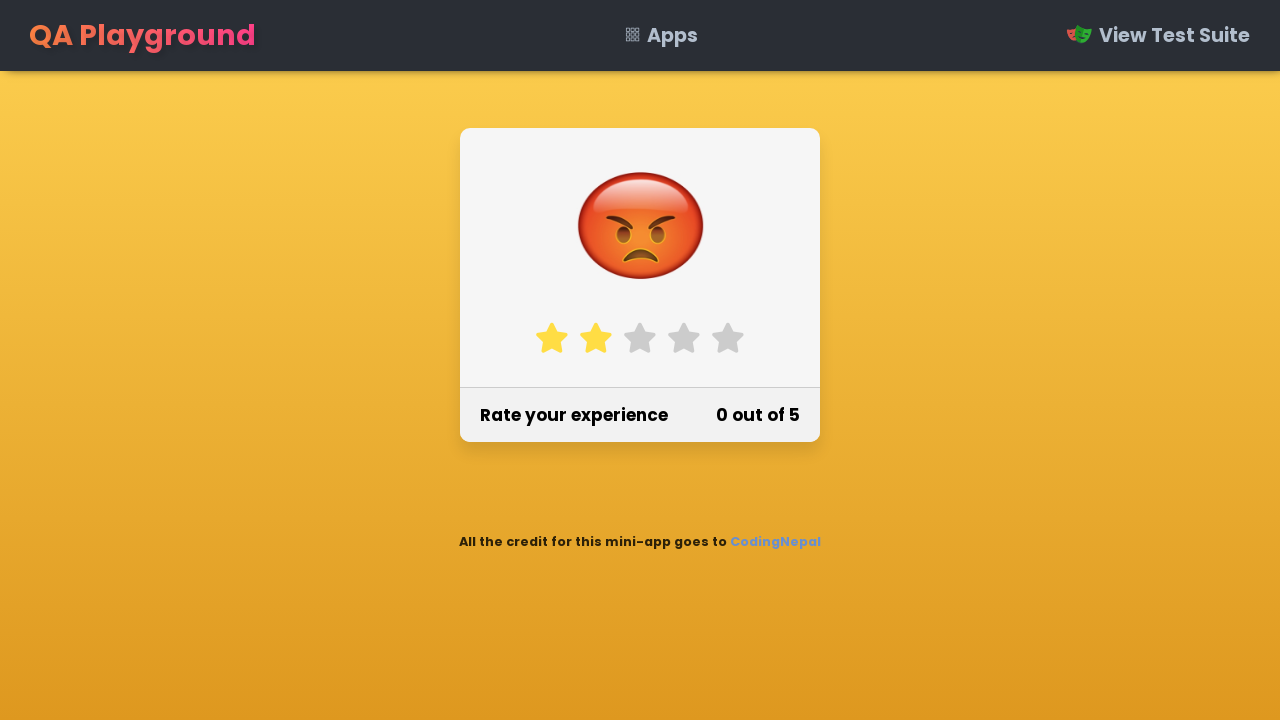

Waited for page to load completely
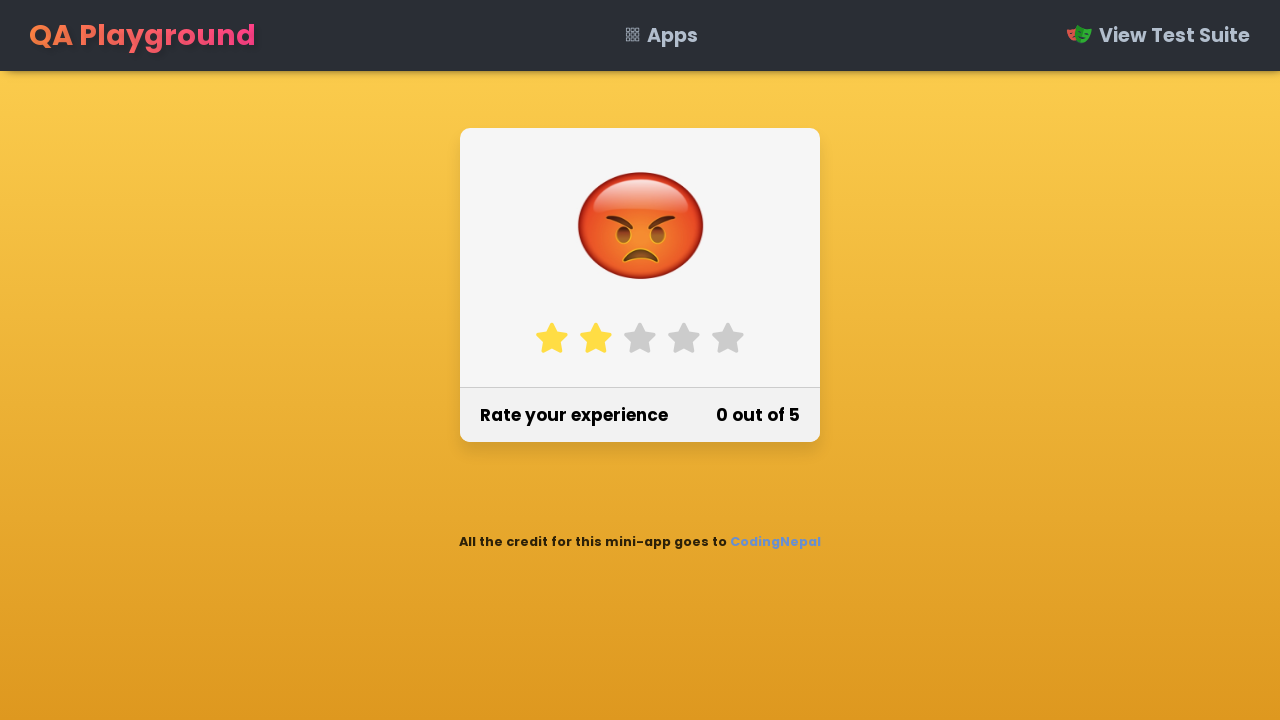

Located all star rating elements for rating 3
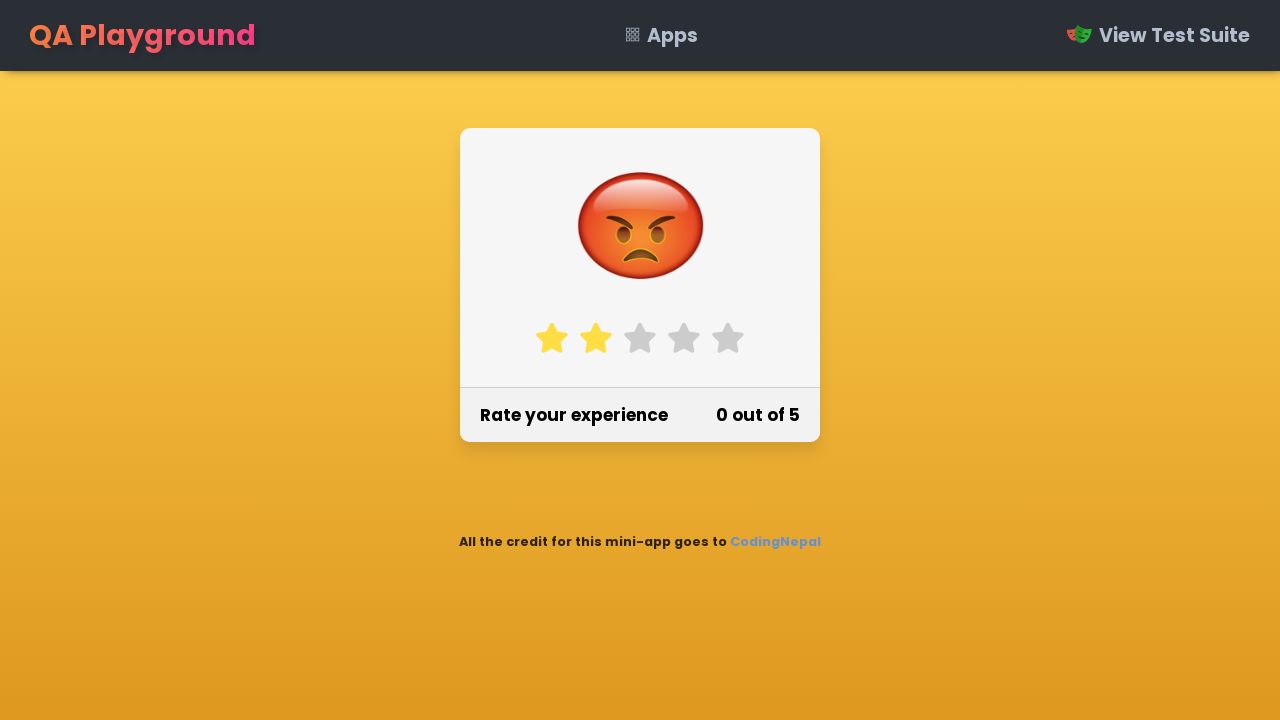

Clicked star 1 out of 3 for rating level 3 at (552, 338) on label.fa-star >> nth=0
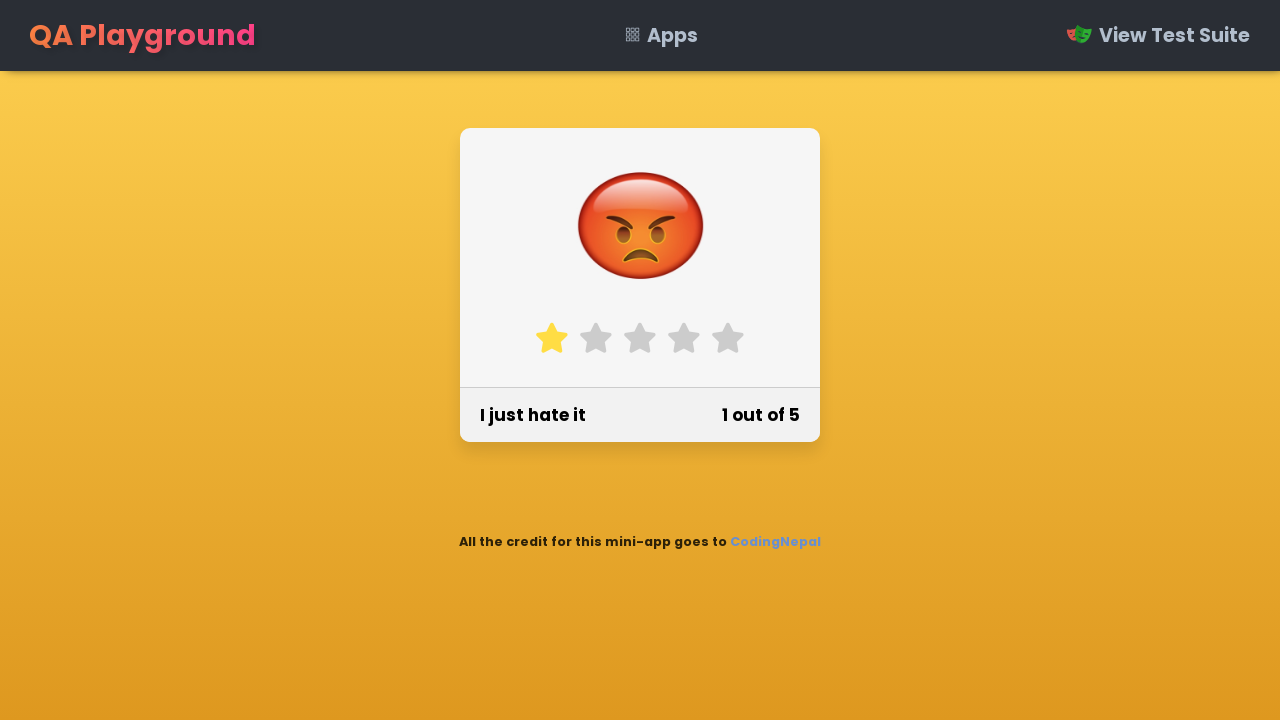

Waited 500ms for interaction
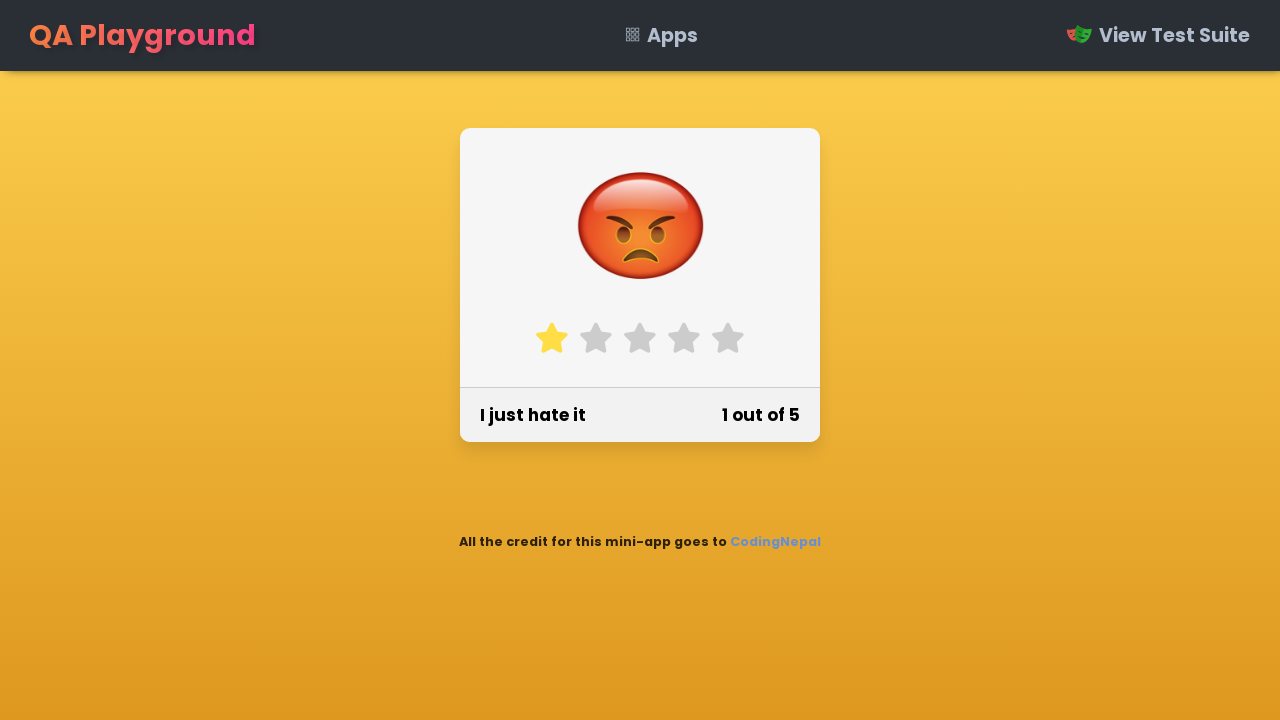

Clicked star 2 out of 3 for rating level 3 at (596, 338) on label.fa-star >> nth=1
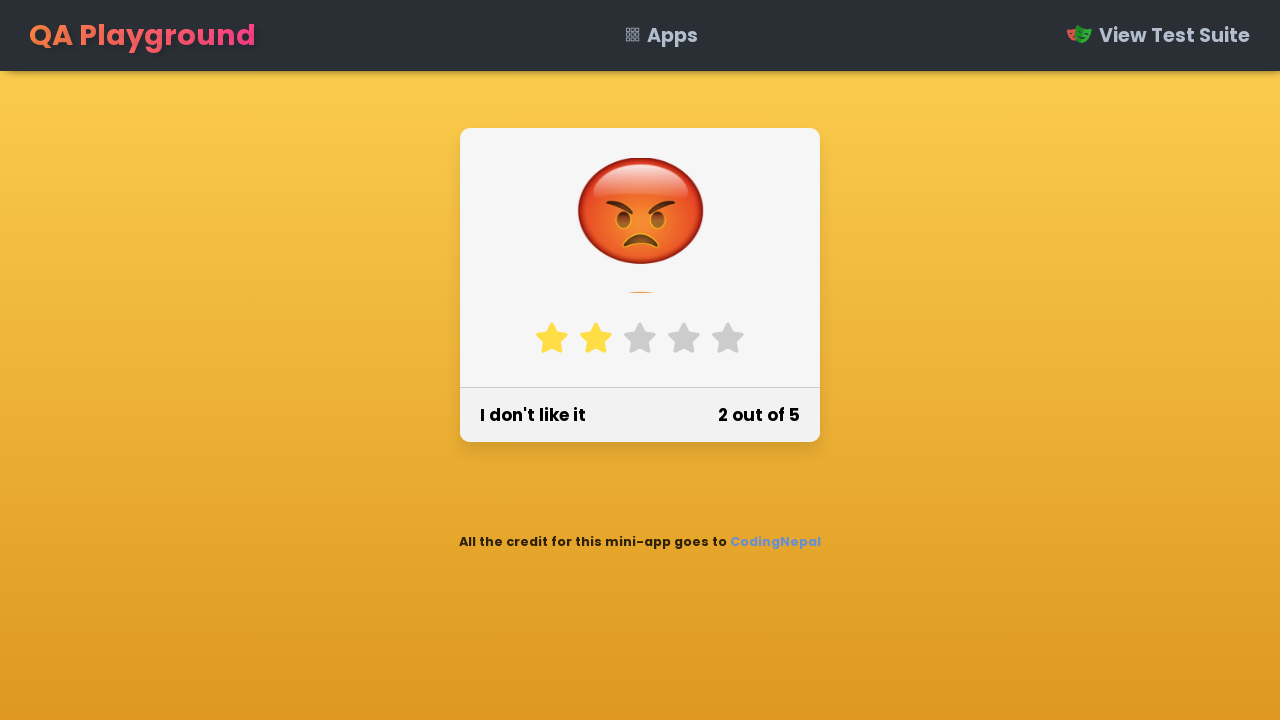

Waited 500ms for interaction
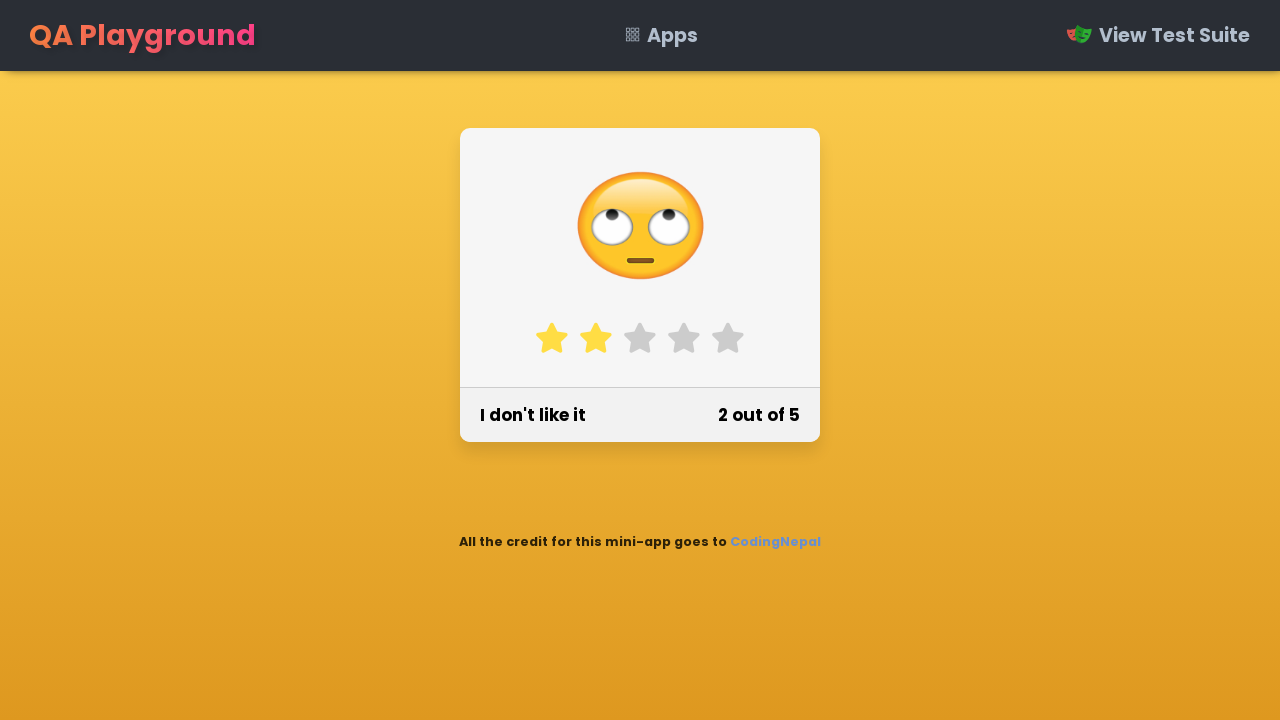

Clicked star 3 out of 3 for rating level 3 at (640, 338) on label.fa-star >> nth=2
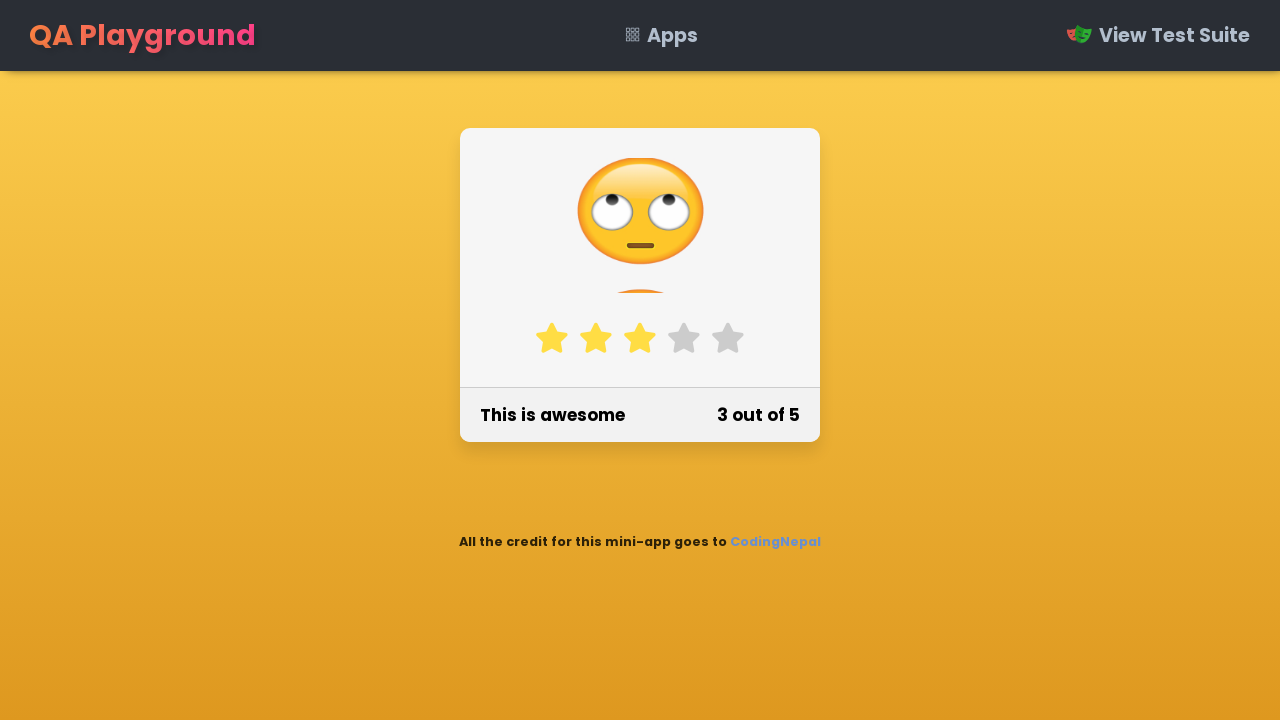

Waited 500ms for interaction
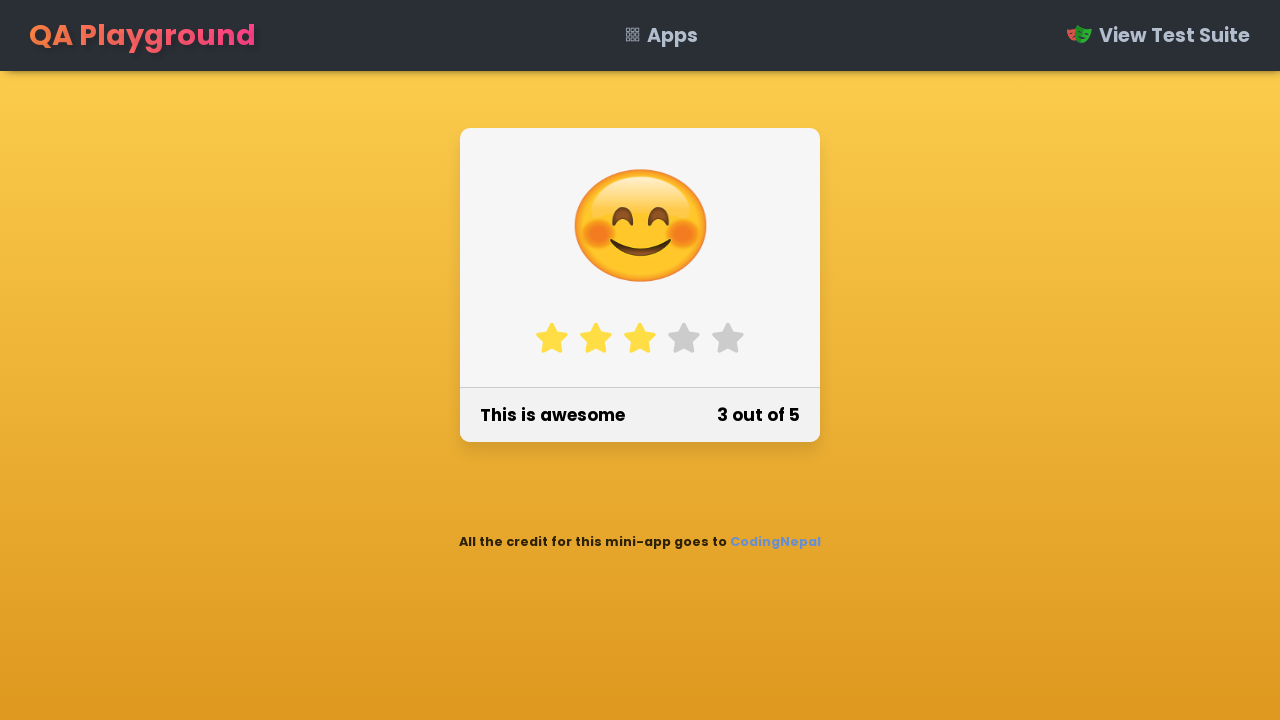

Emoji image for rating 3 is now visible
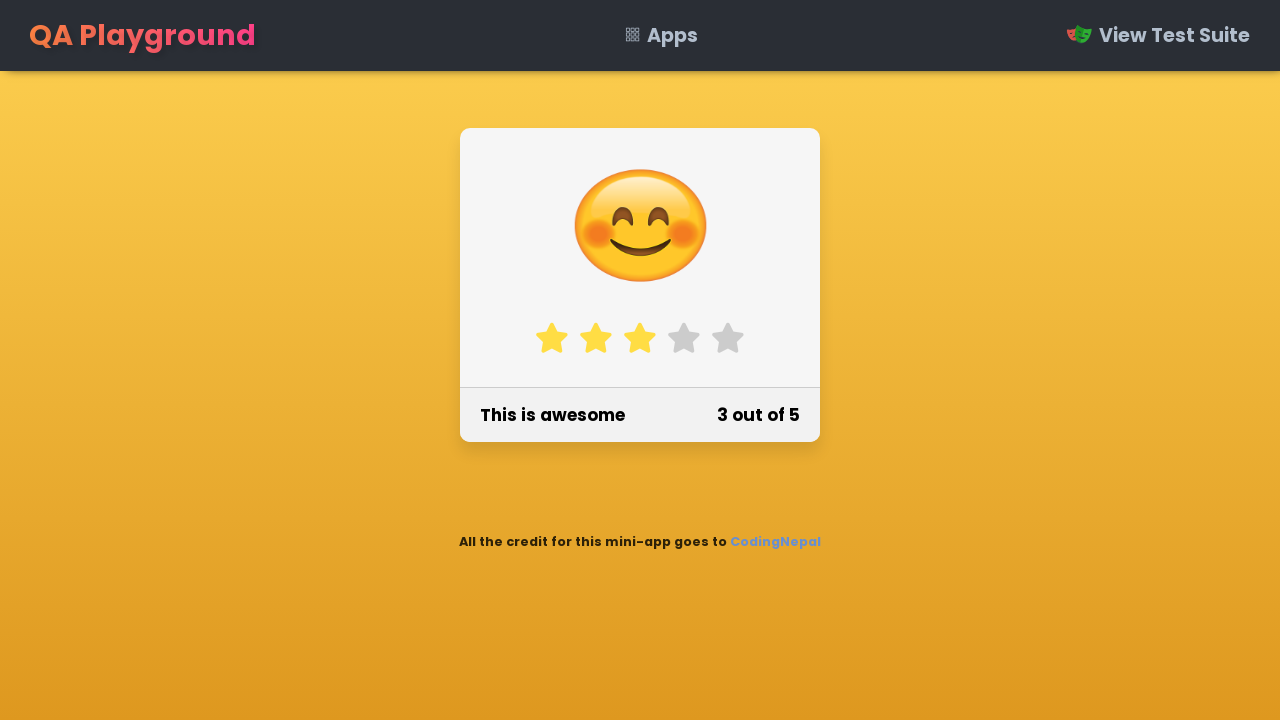

Asserted that emoji for rating 3 is visible
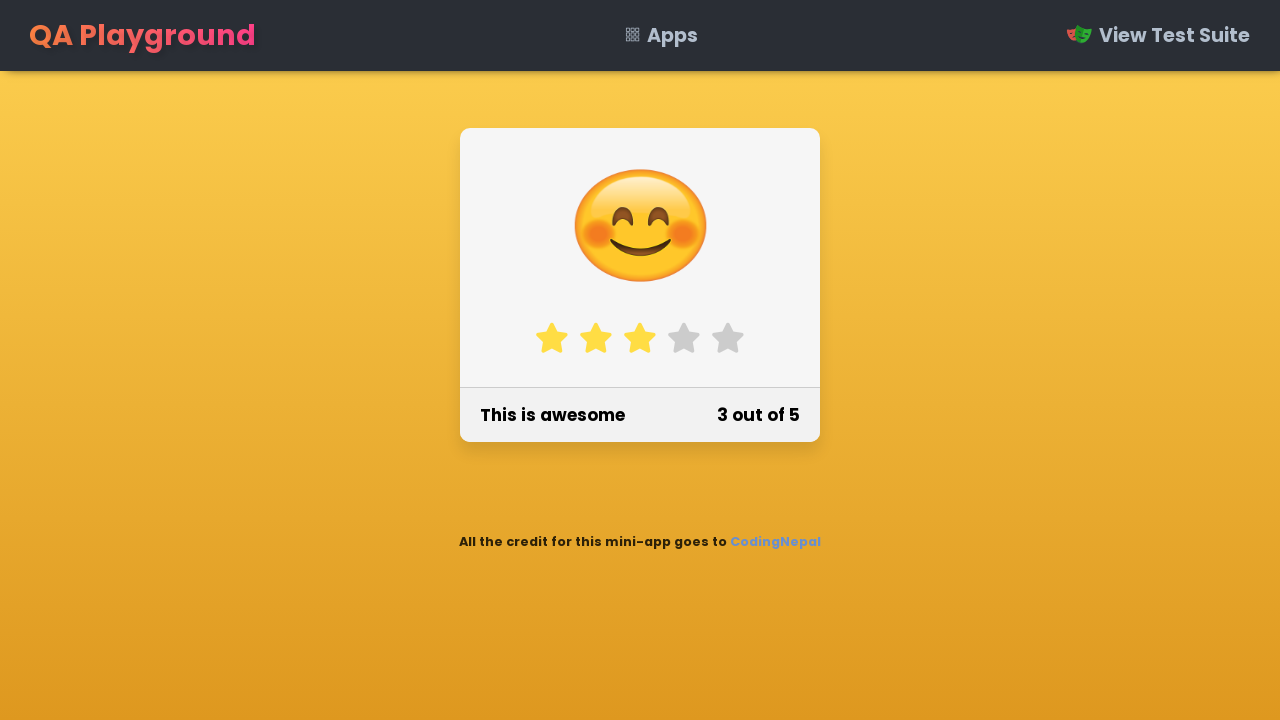

Retrieved text content for rating 3: 'This is awesome'
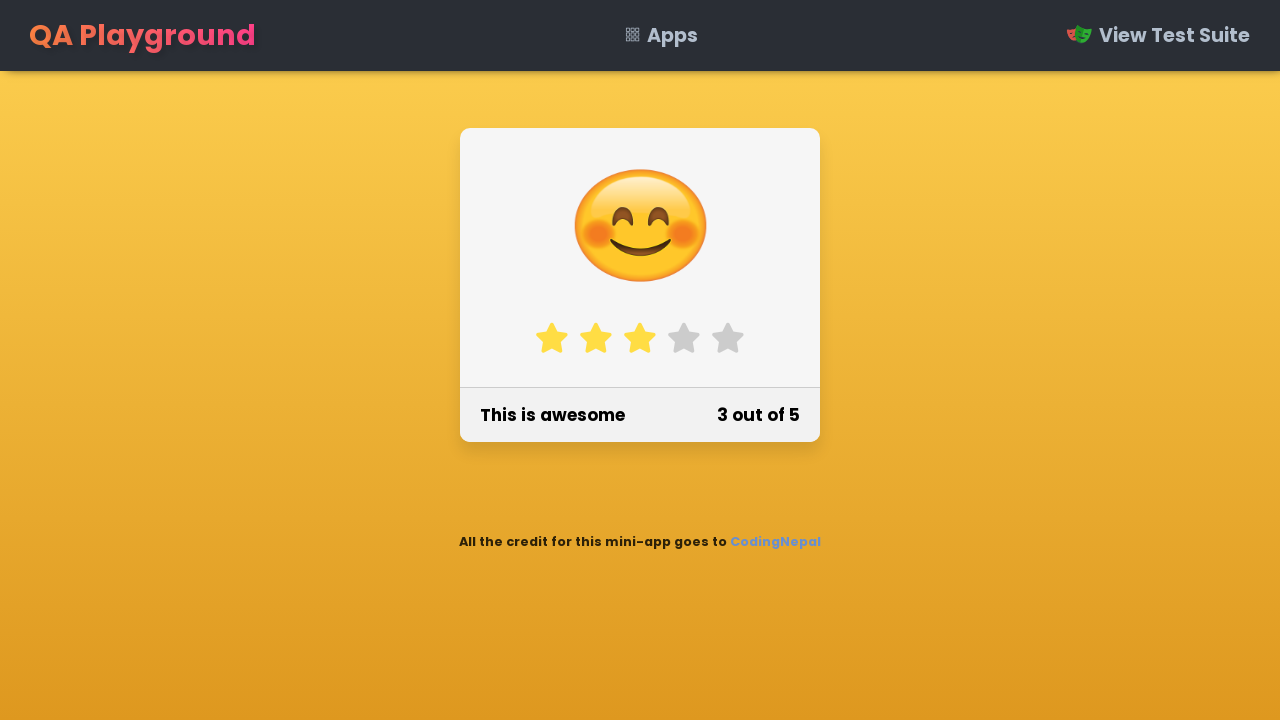

Asserted text content matches expected value 'This is awesome'
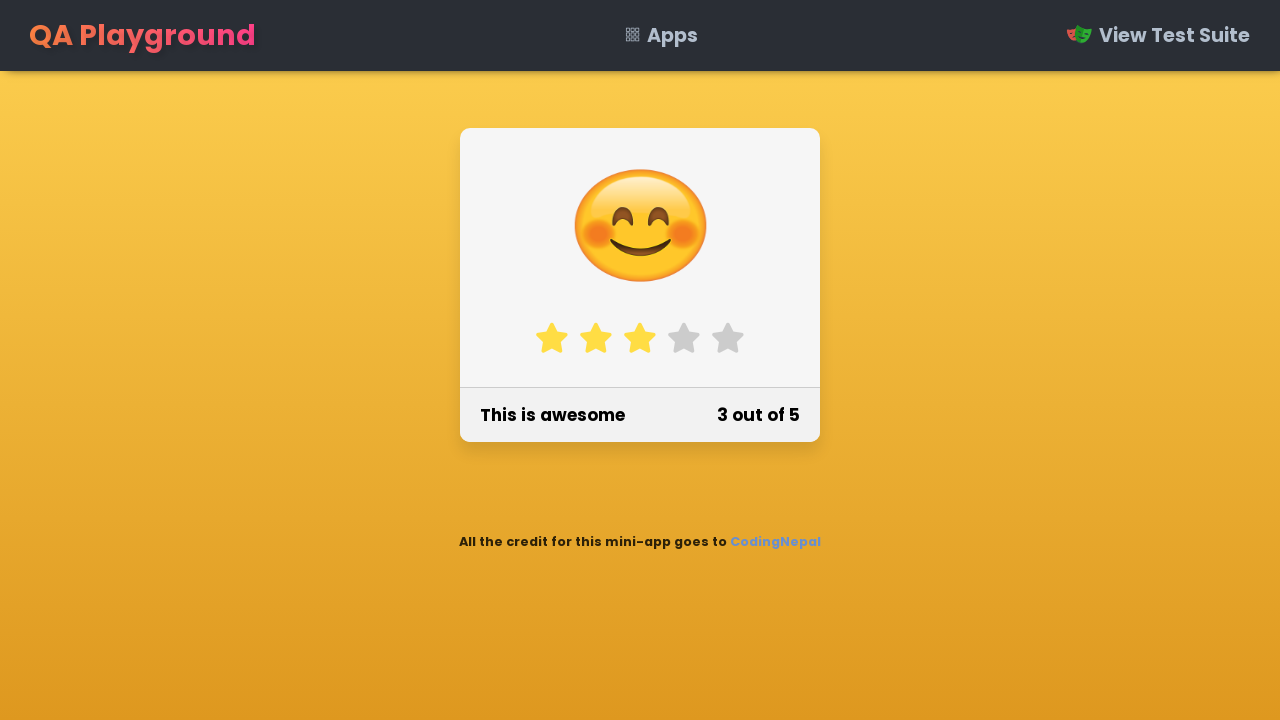

Retrieved rating number content for rating 3: '3 out of 5'
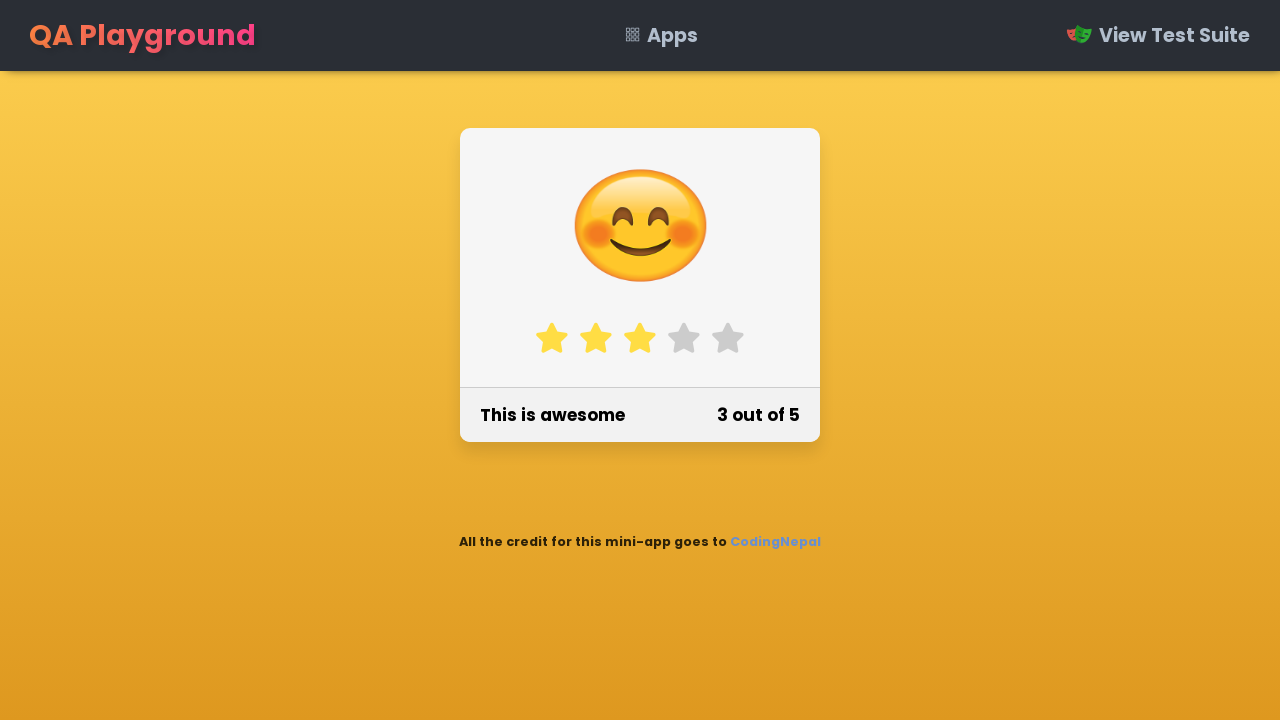

Asserted rating number matches expected value '3 out of 5'
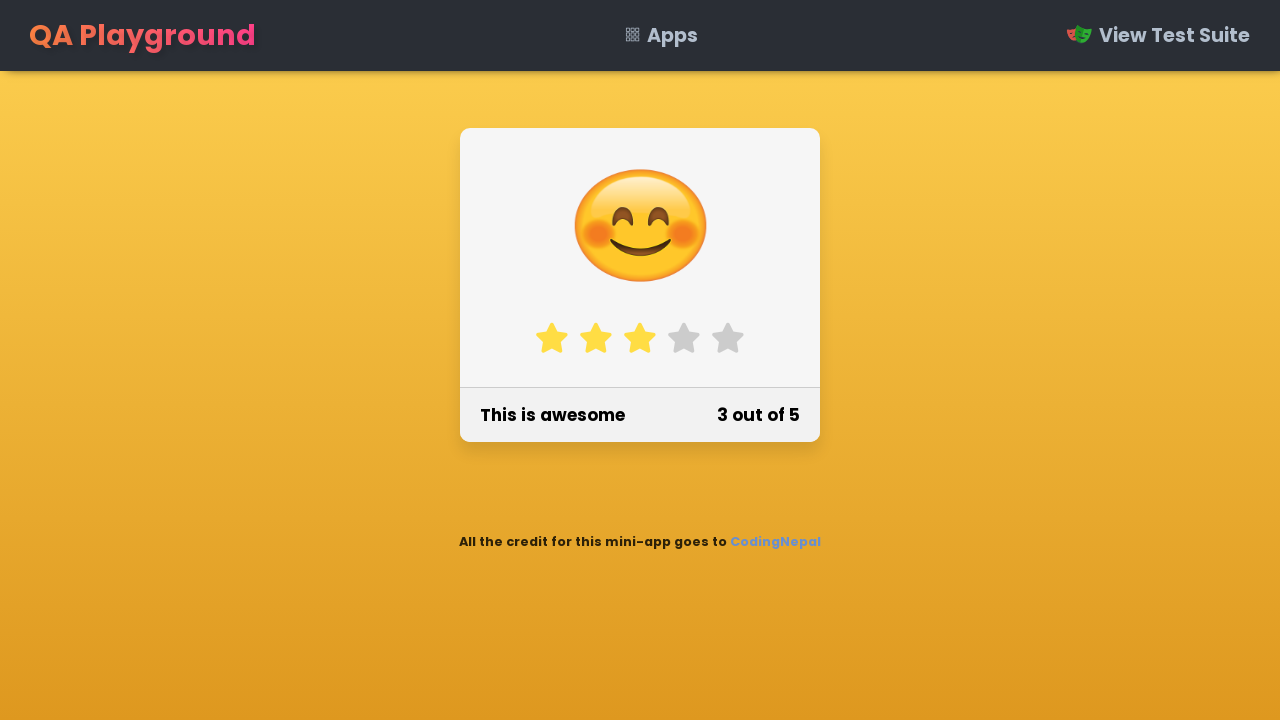

Reloaded page for fresh state before testing rating 4
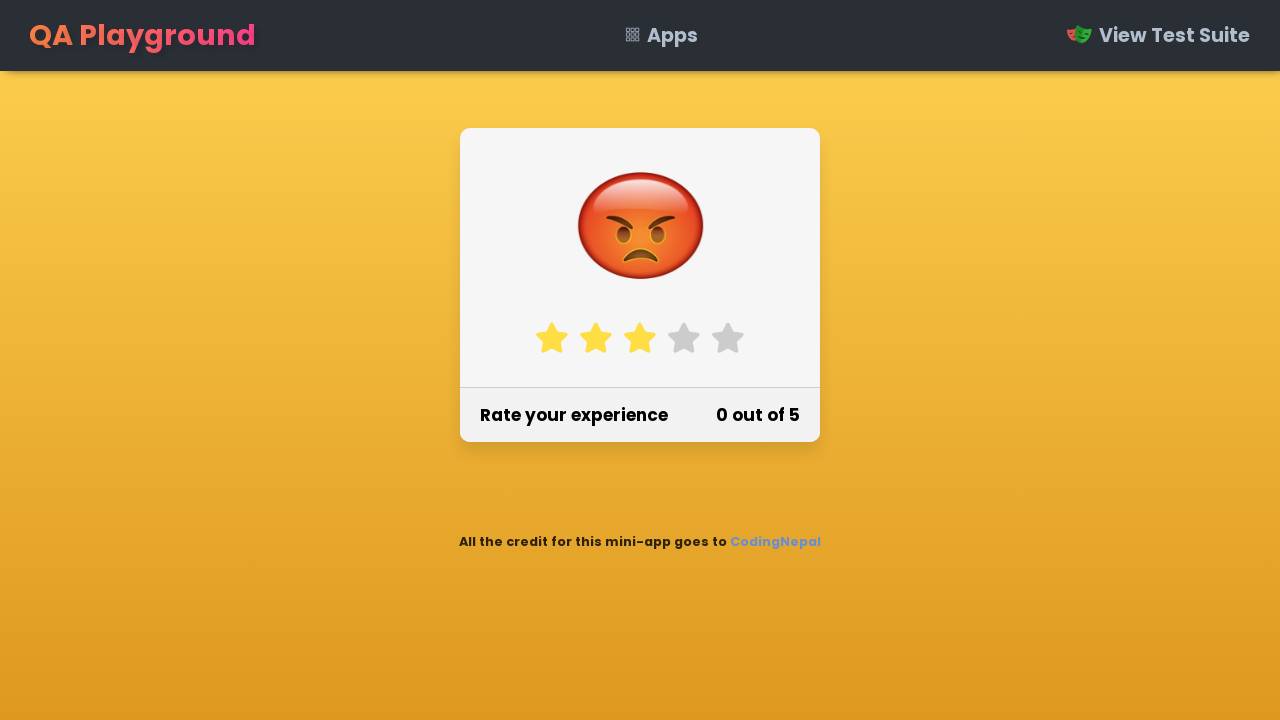

Waited for page to load completely
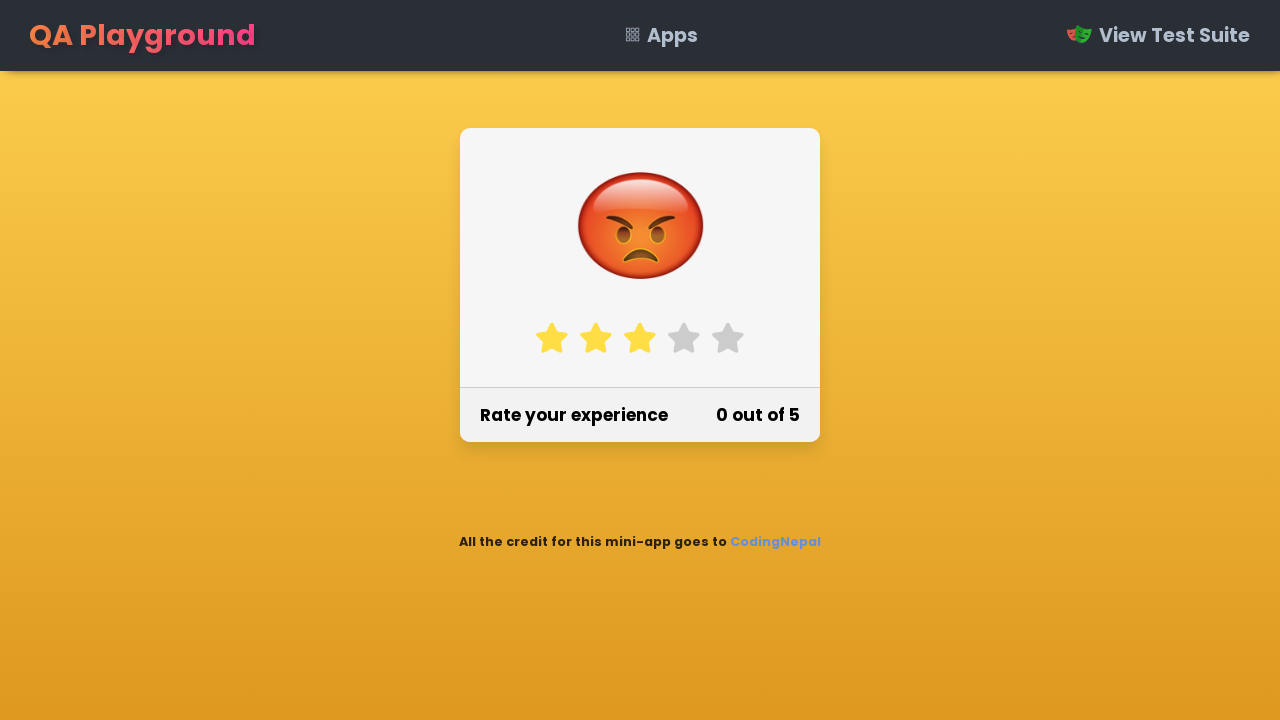

Located all star rating elements for rating 4
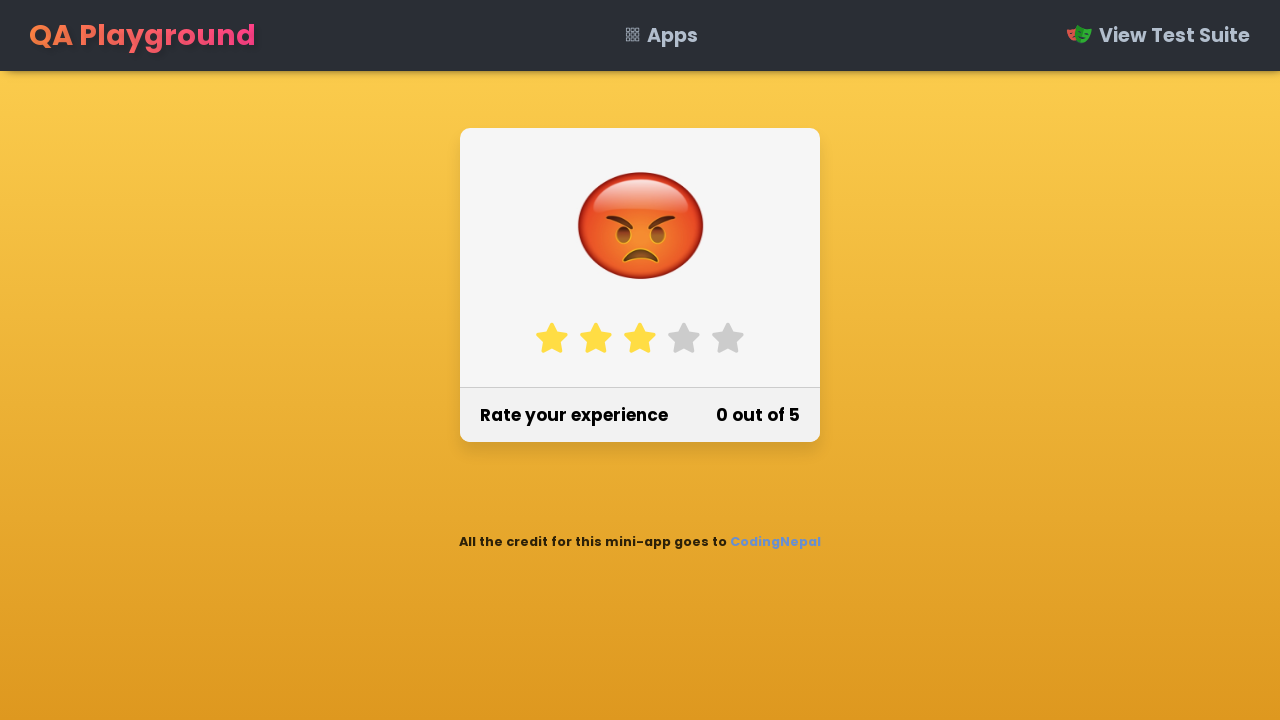

Clicked star 1 out of 4 for rating level 4 at (552, 338) on label.fa-star >> nth=0
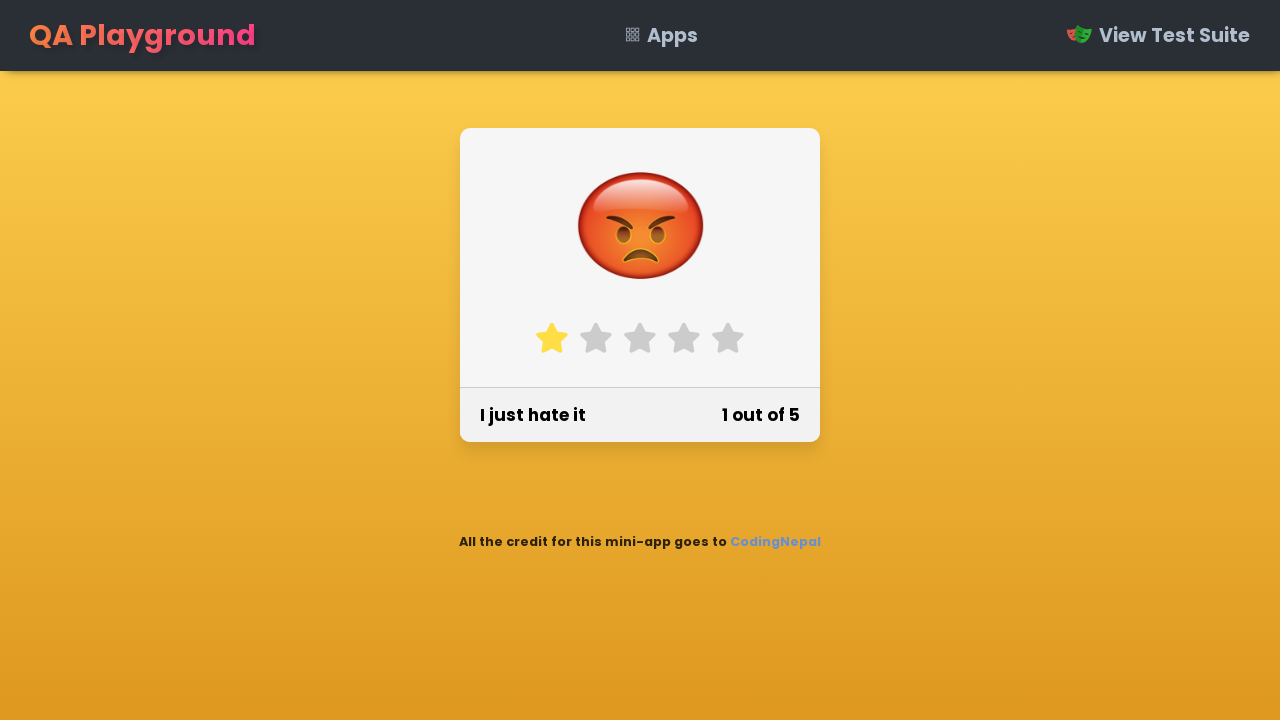

Waited 500ms for interaction
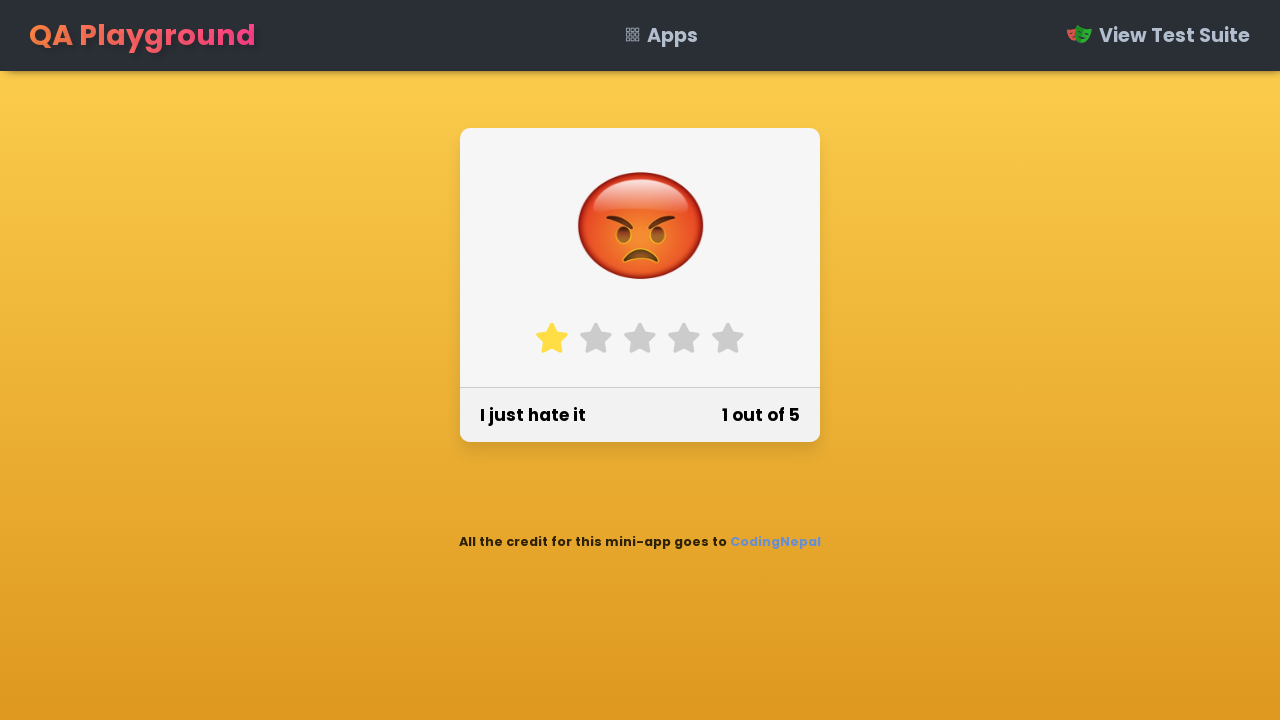

Clicked star 2 out of 4 for rating level 4 at (596, 338) on label.fa-star >> nth=1
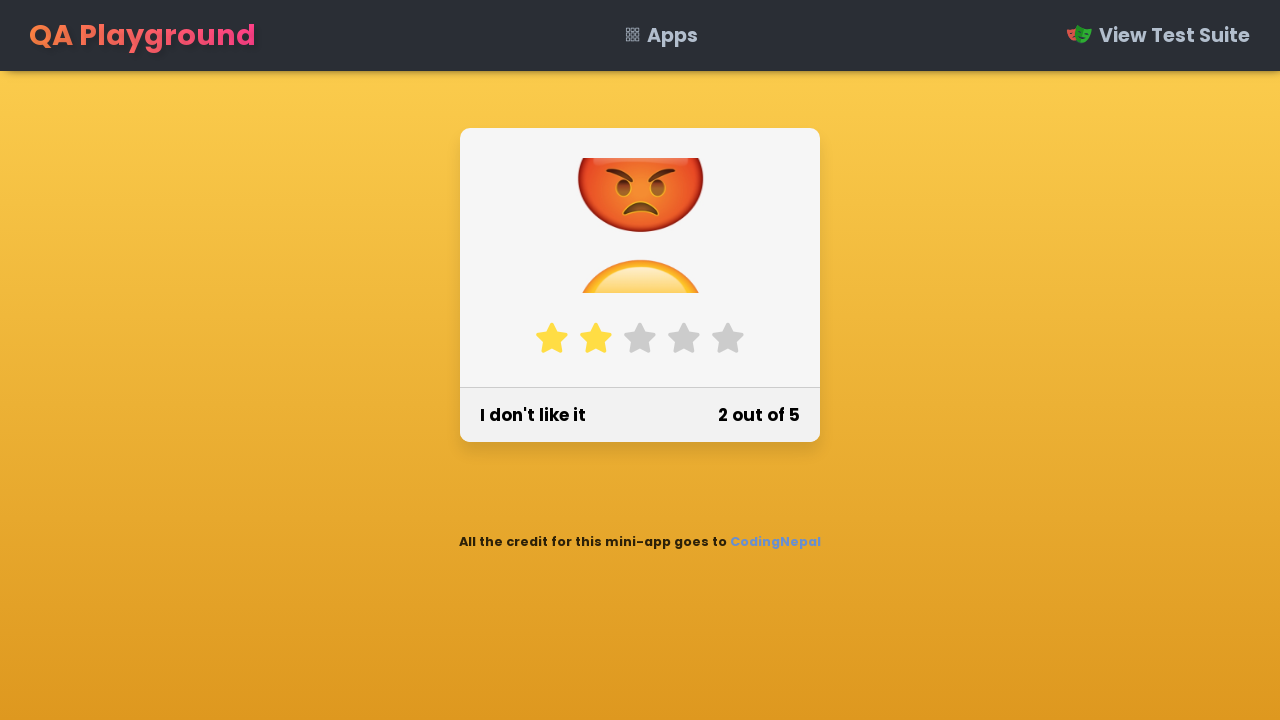

Waited 500ms for interaction
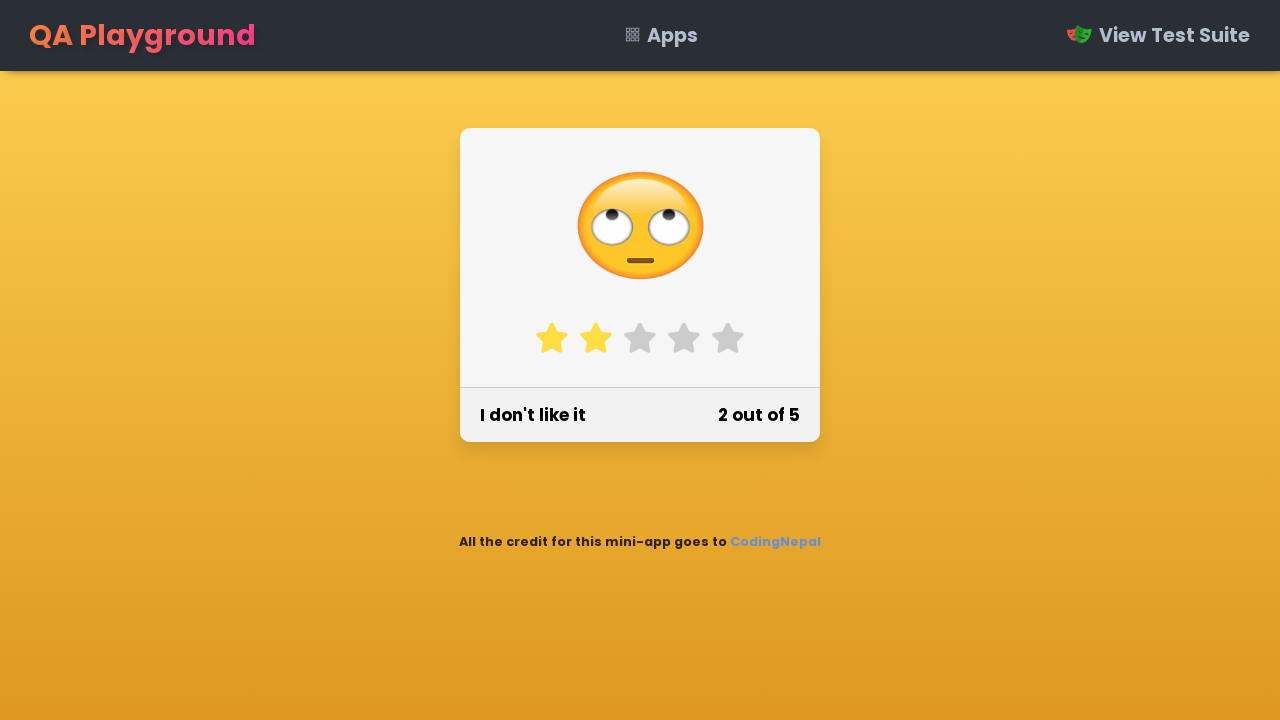

Clicked star 3 out of 4 for rating level 4 at (640, 338) on label.fa-star >> nth=2
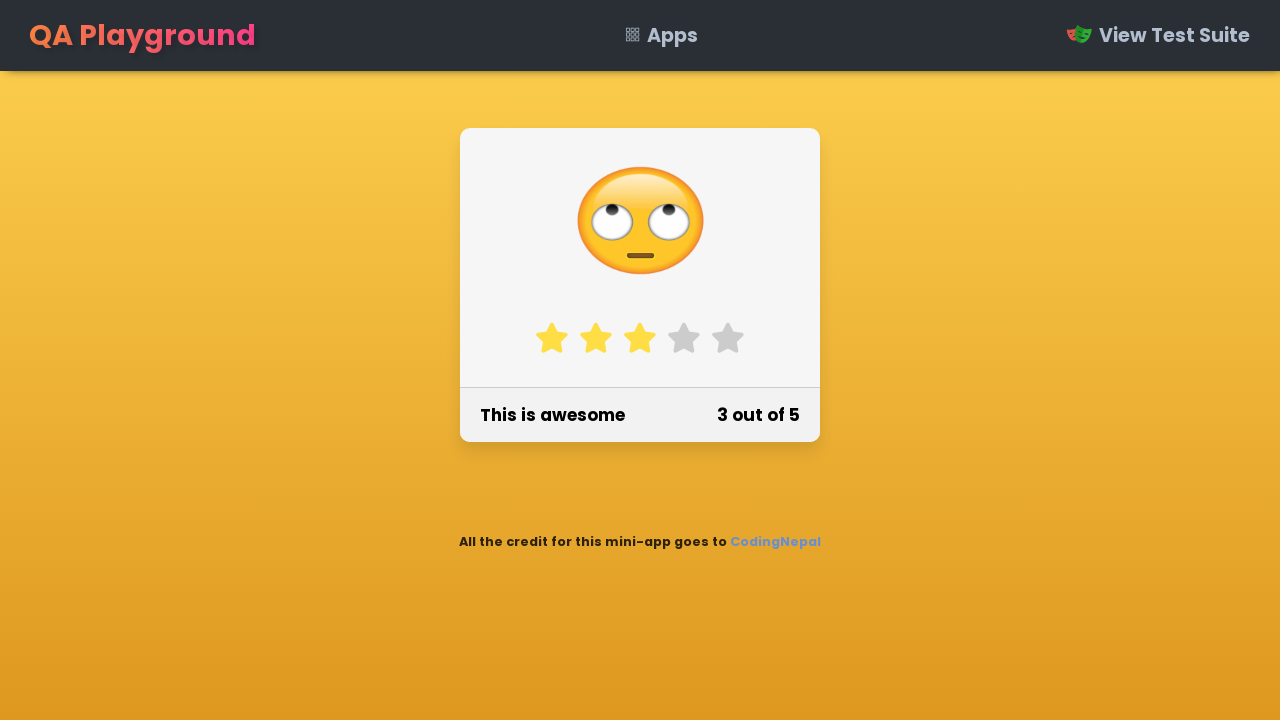

Waited 500ms for interaction
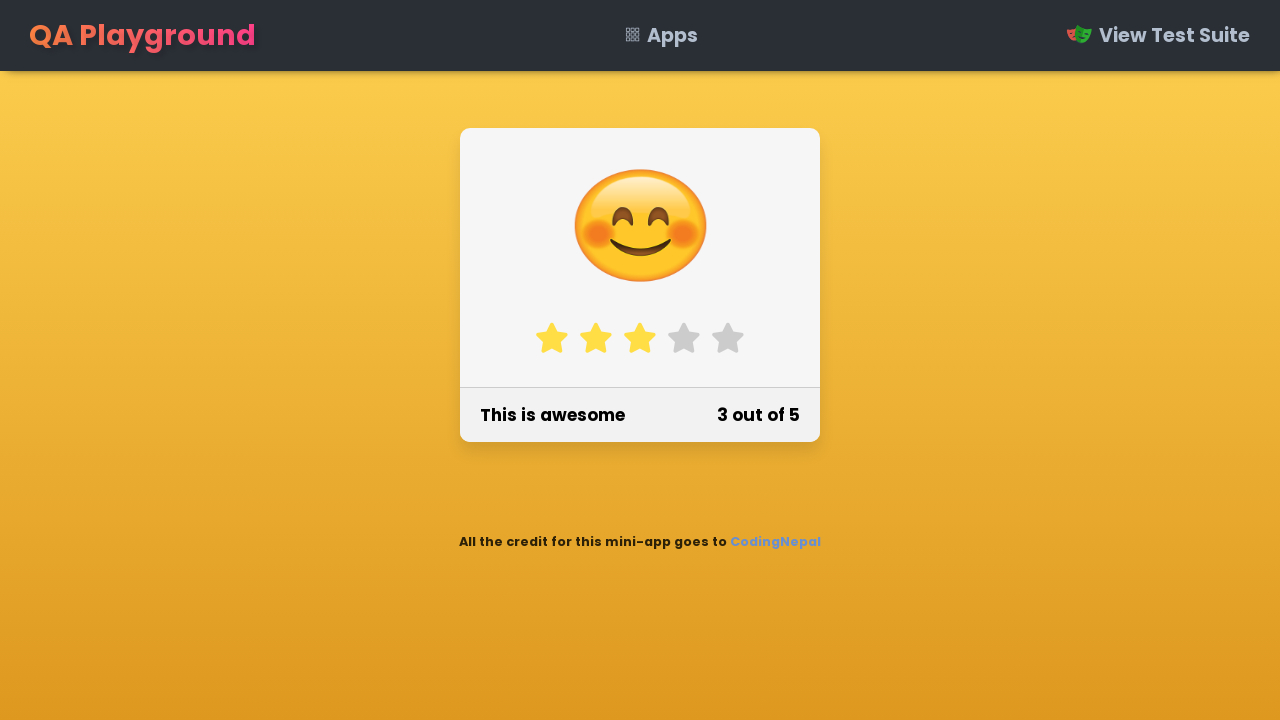

Clicked star 4 out of 4 for rating level 4 at (684, 338) on label.fa-star >> nth=3
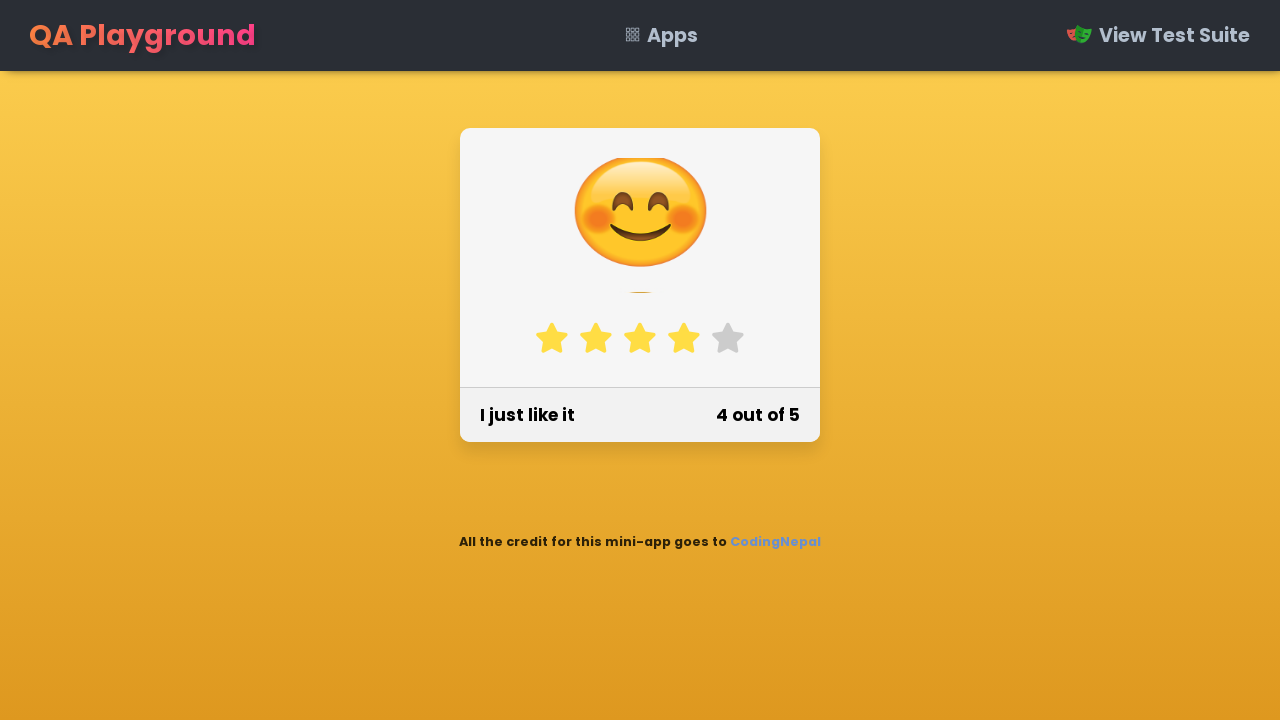

Waited 500ms for interaction
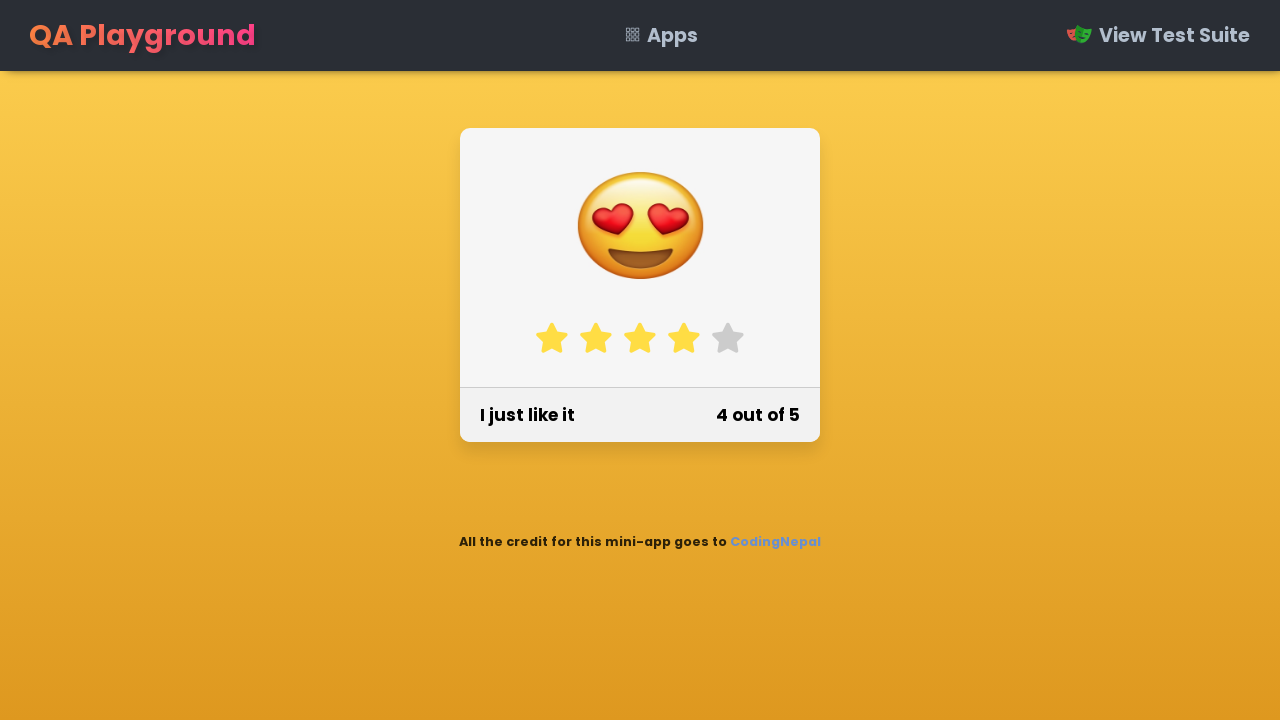

Emoji image for rating 4 is now visible
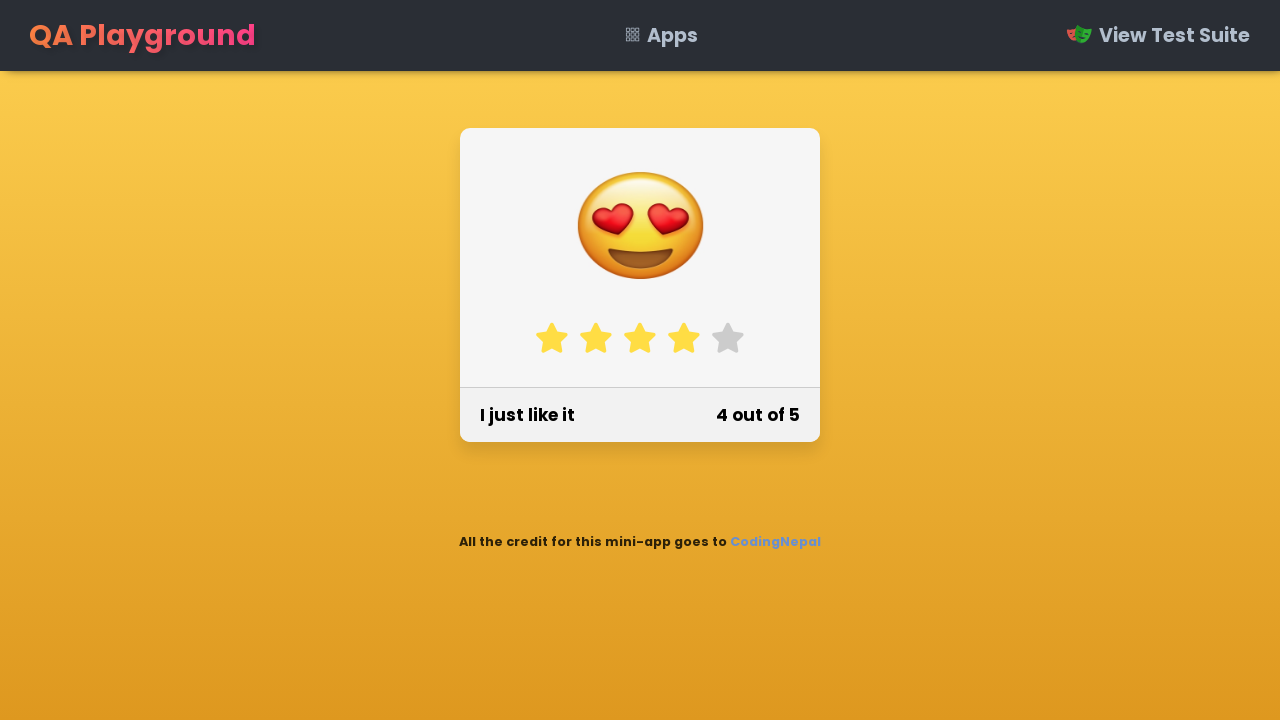

Asserted that emoji for rating 4 is visible
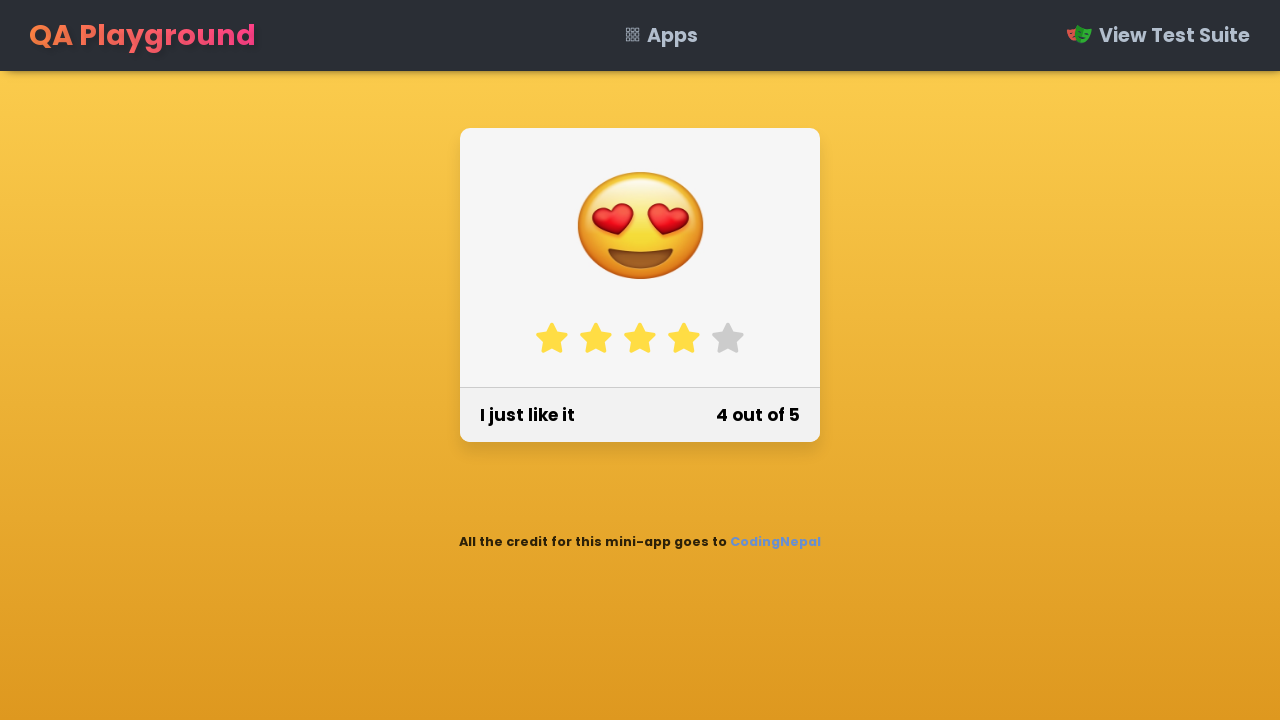

Retrieved text content for rating 4: 'I just like it'
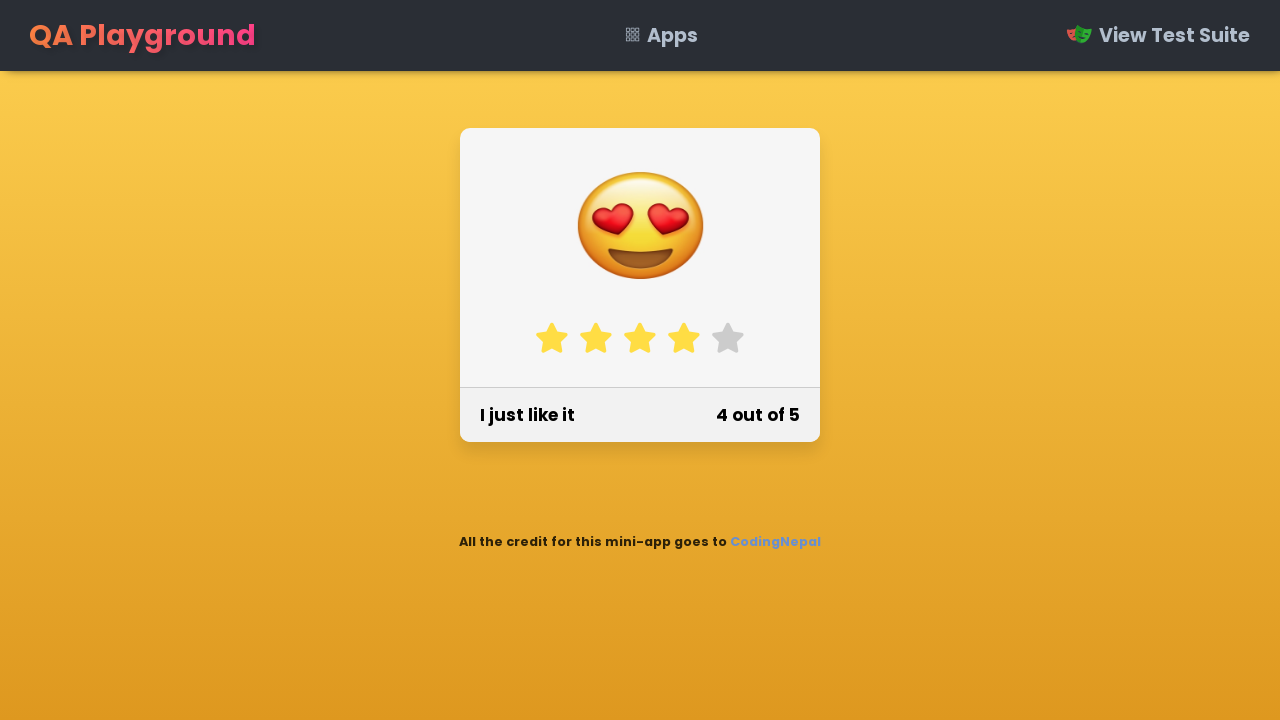

Asserted text content matches expected value 'I just like it'
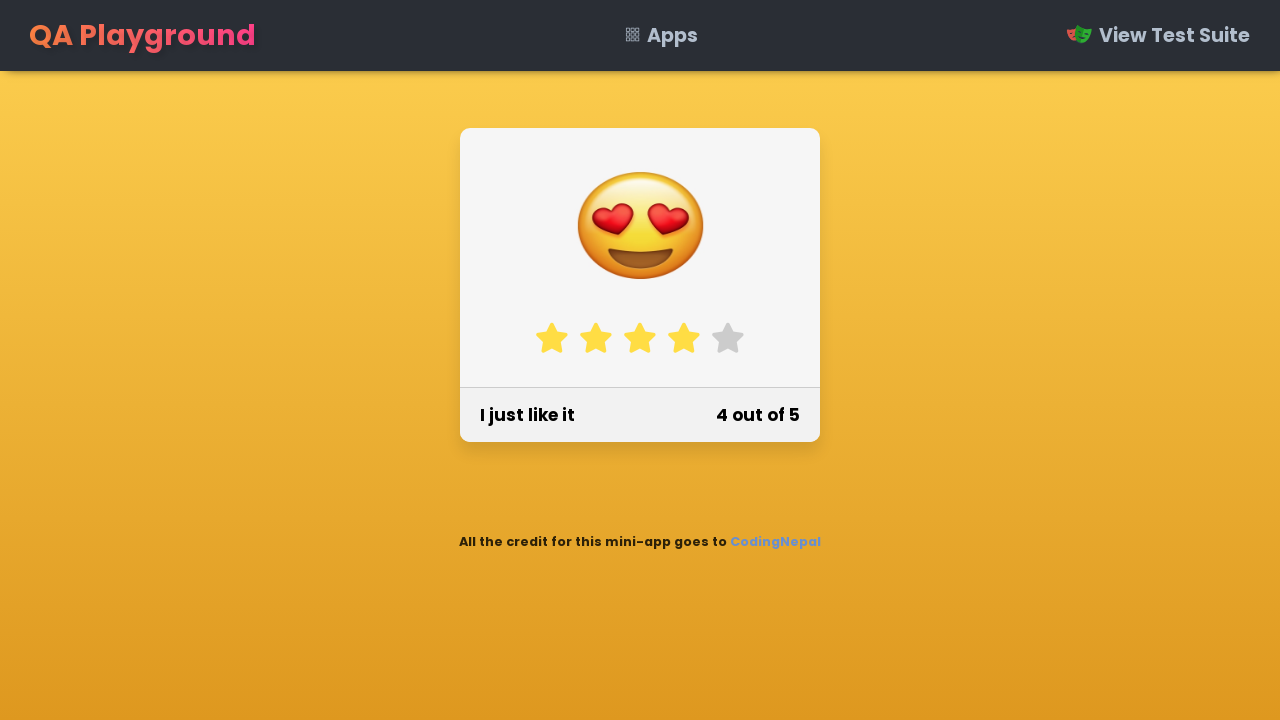

Retrieved rating number content for rating 4: '4 out of 5'
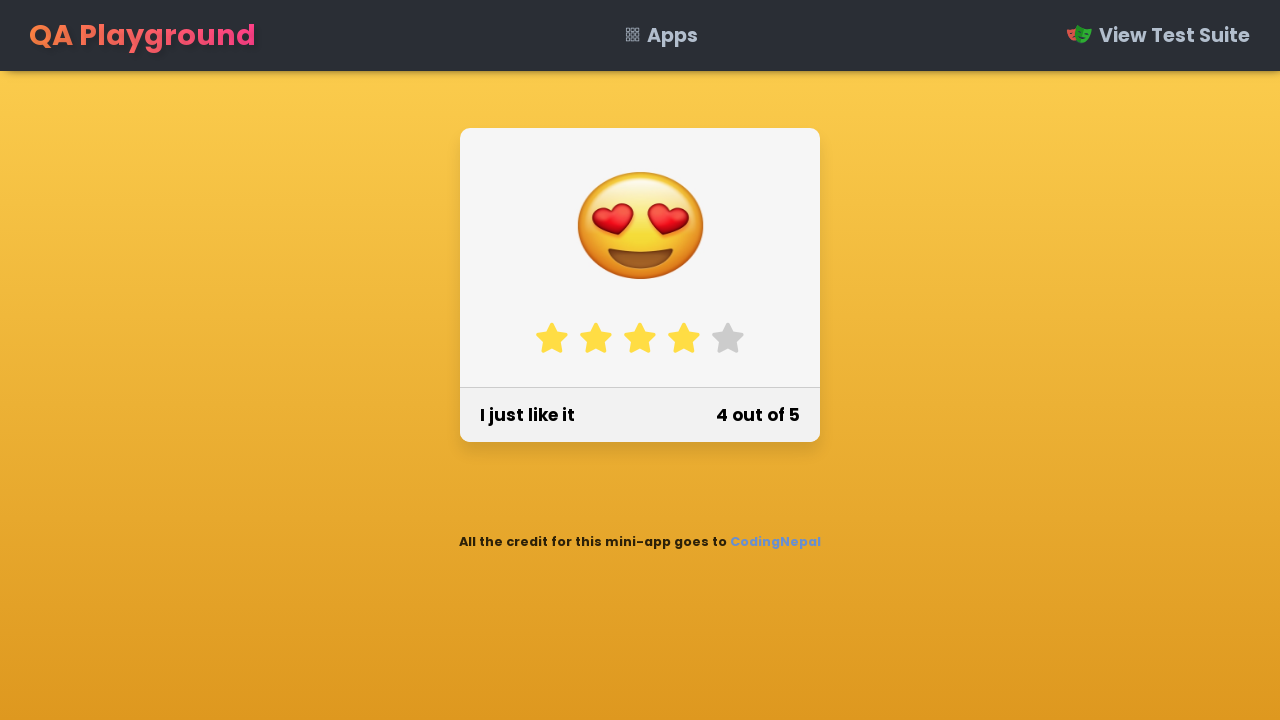

Asserted rating number matches expected value '4 out of 5'
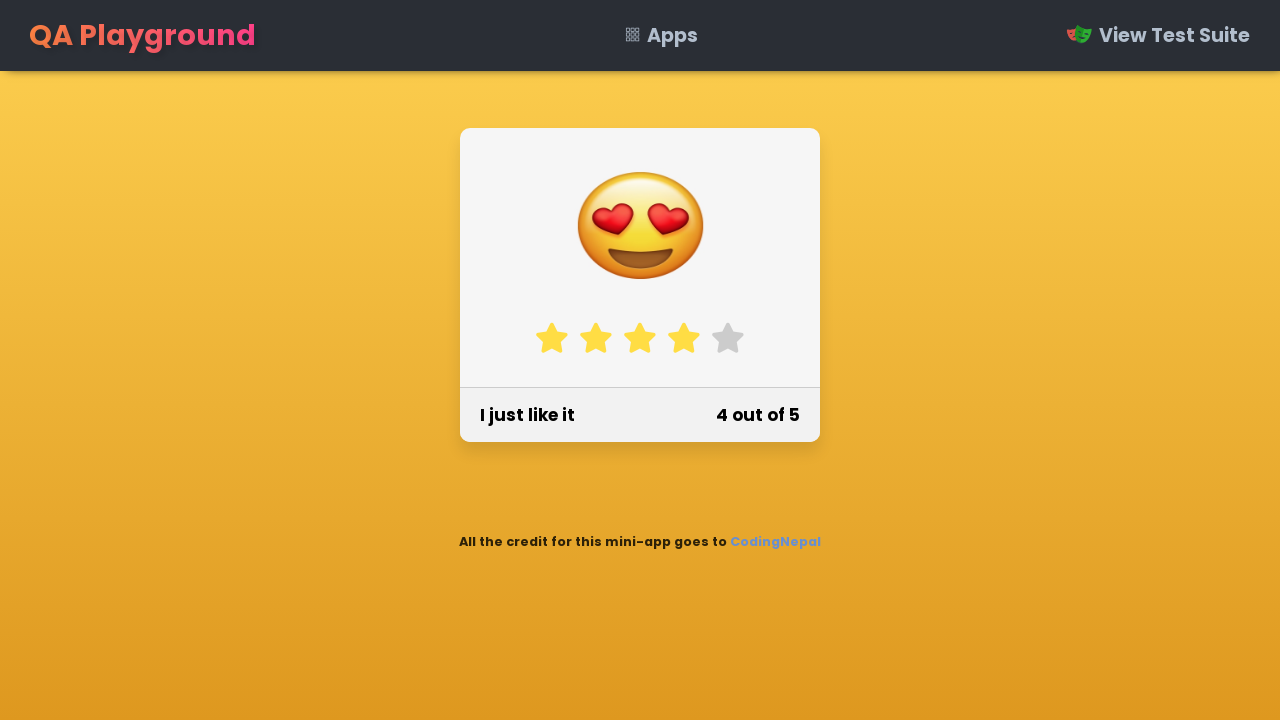

Reloaded page for fresh state before testing rating 5
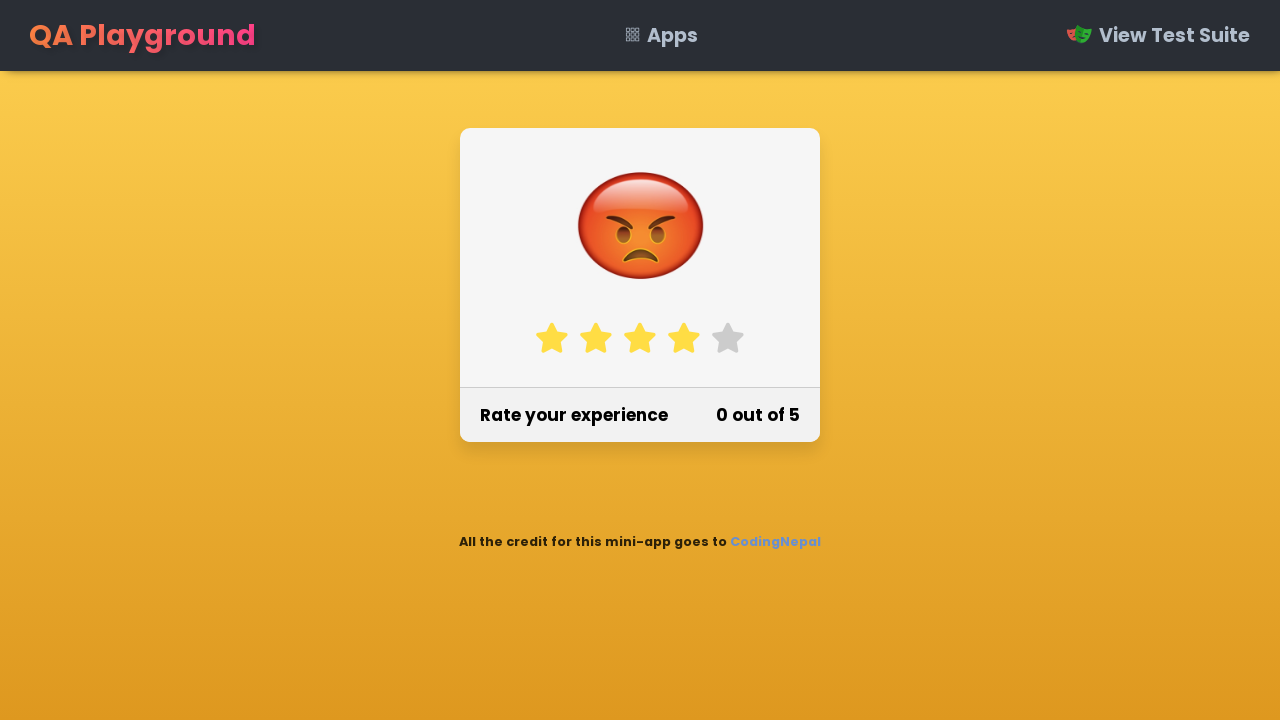

Waited for page to load completely
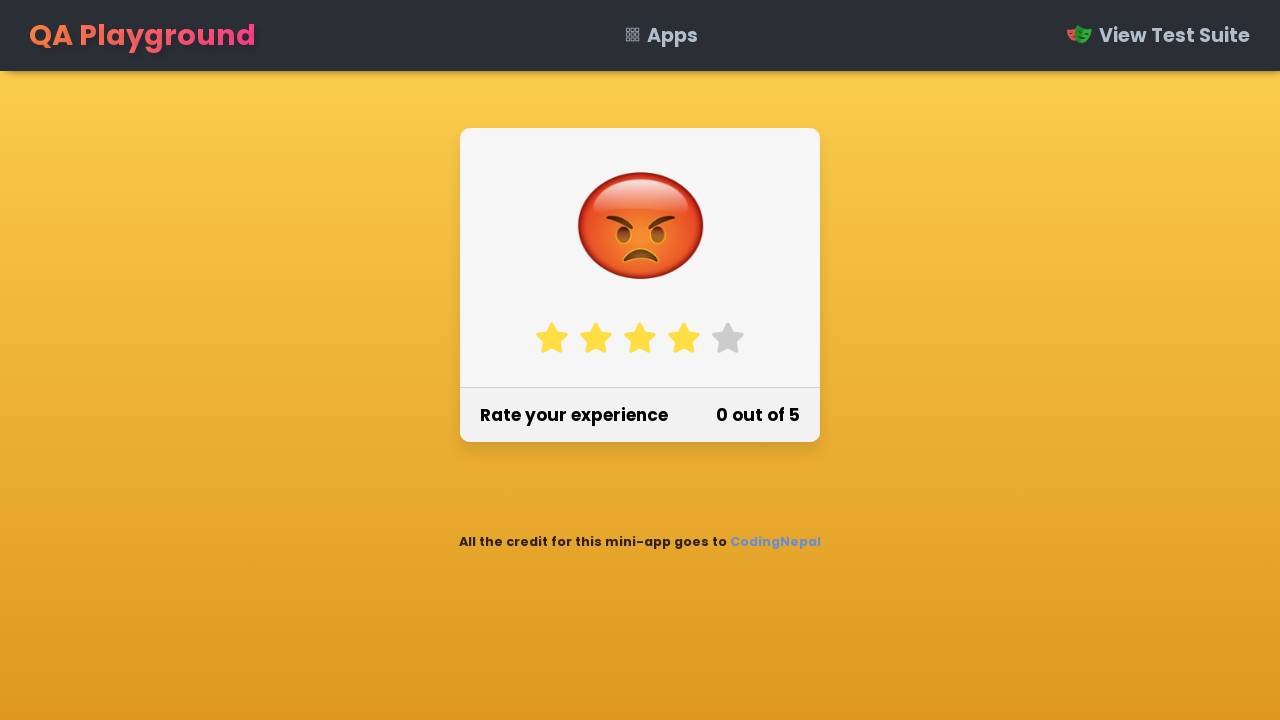

Located all star rating elements for rating 5
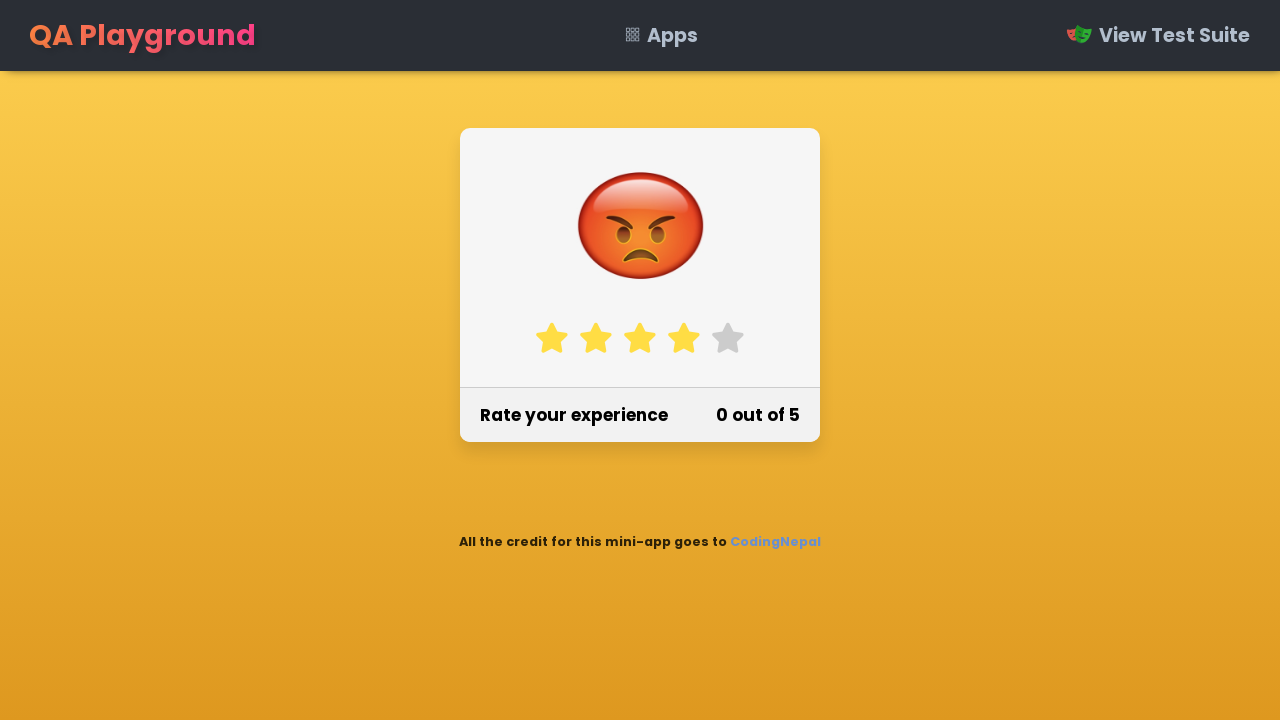

Clicked star 1 out of 5 for rating level 5 at (552, 338) on label.fa-star >> nth=0
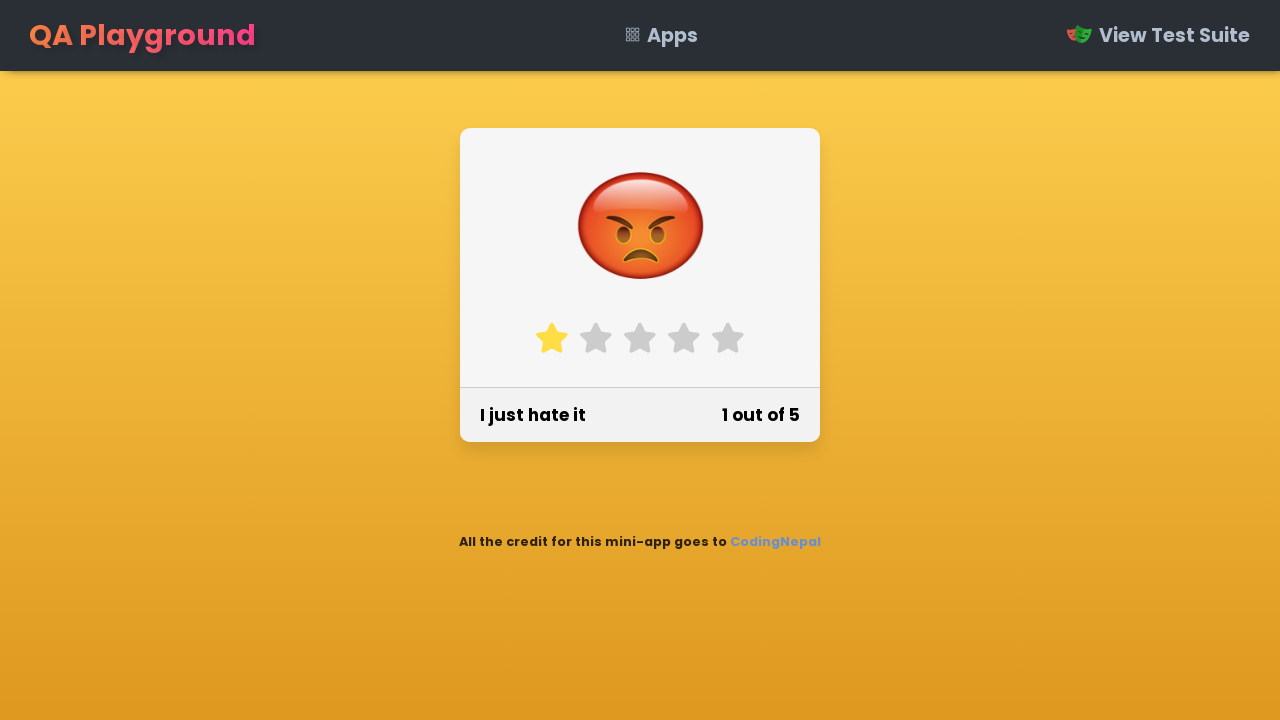

Waited 500ms for interaction
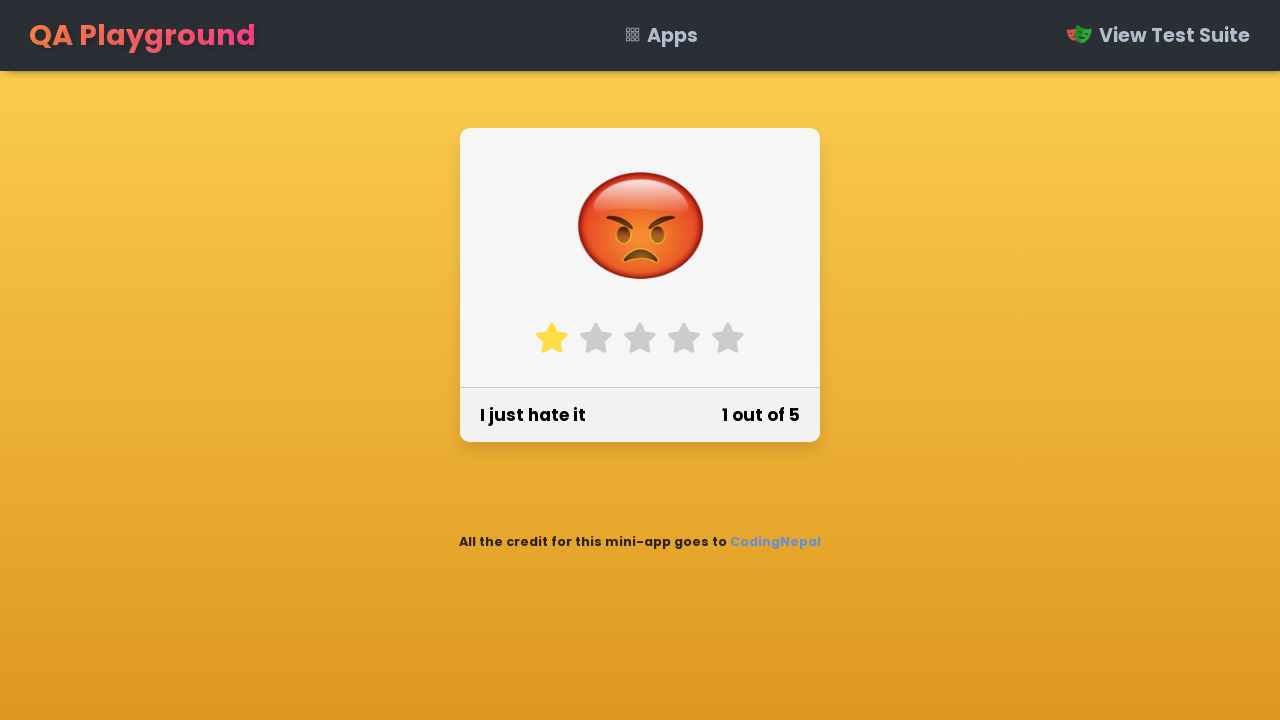

Clicked star 2 out of 5 for rating level 5 at (596, 338) on label.fa-star >> nth=1
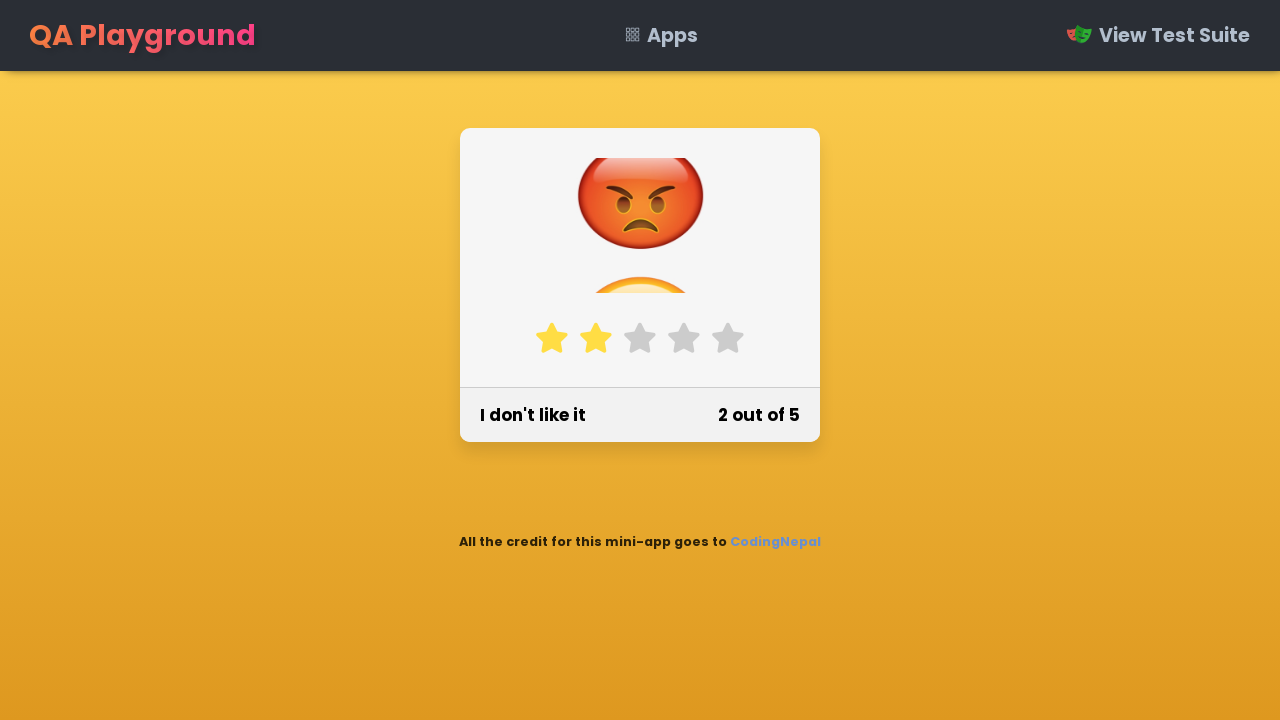

Waited 500ms for interaction
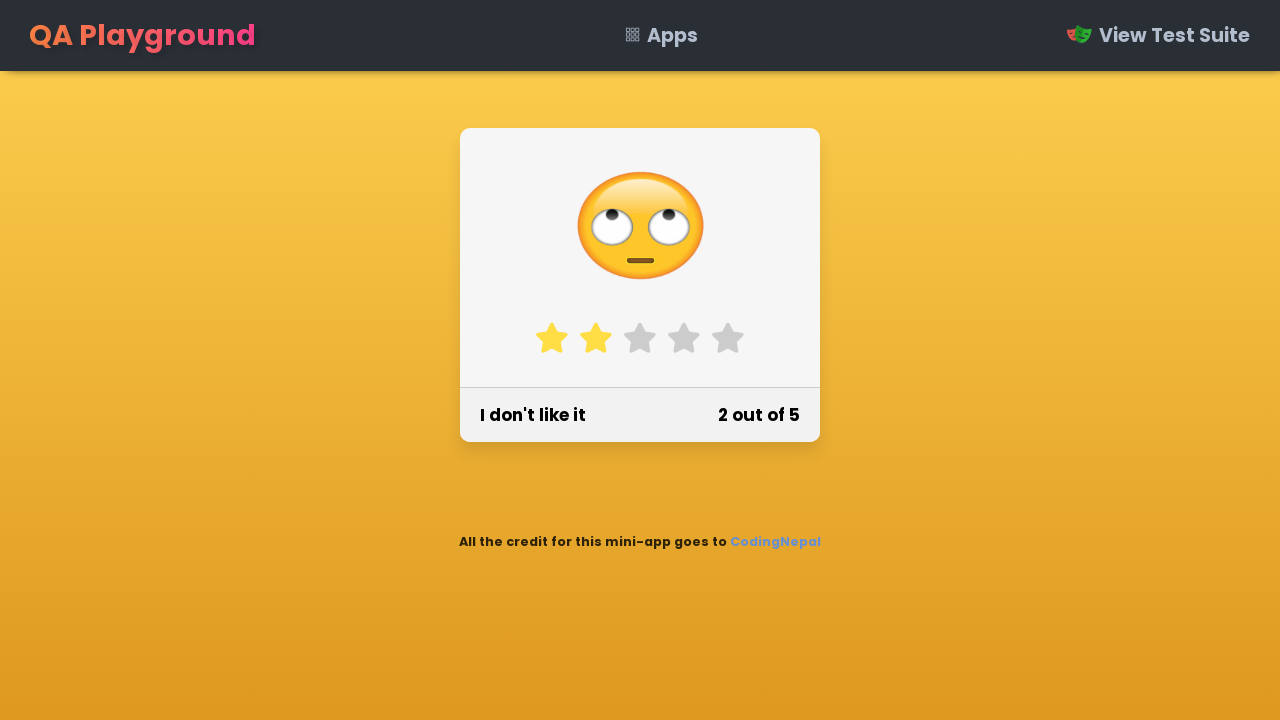

Clicked star 3 out of 5 for rating level 5 at (640, 338) on label.fa-star >> nth=2
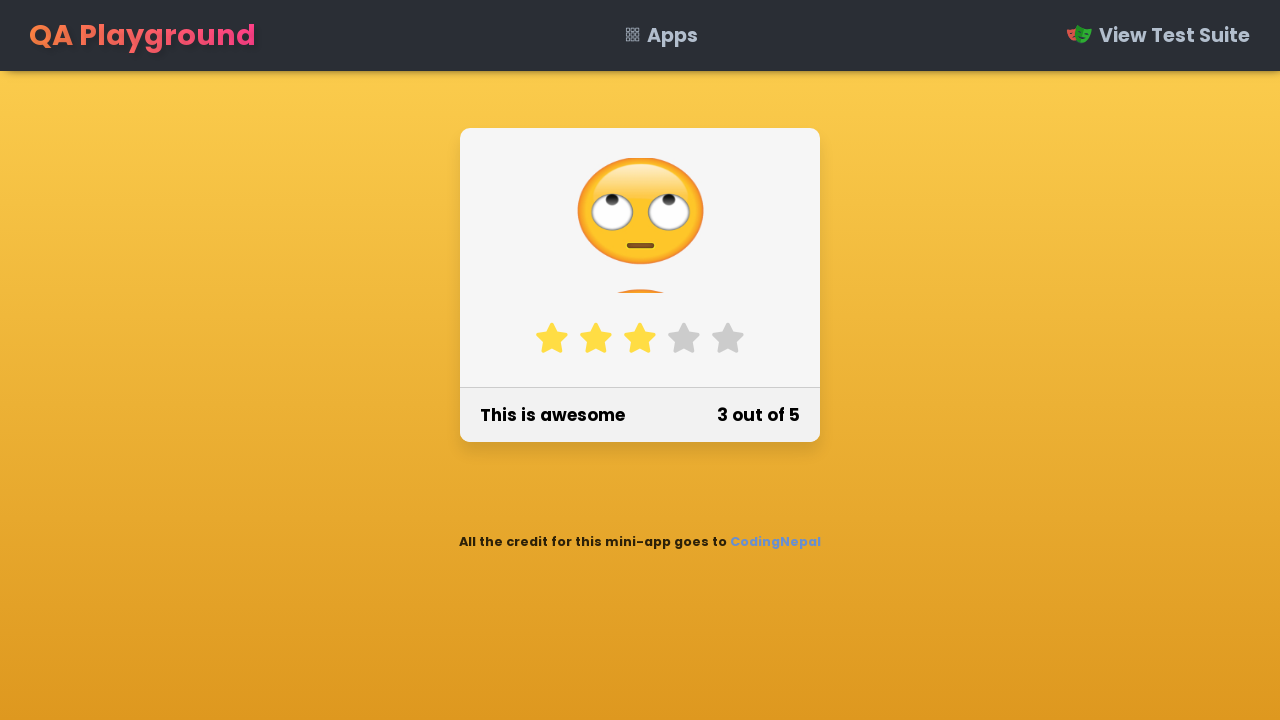

Waited 500ms for interaction
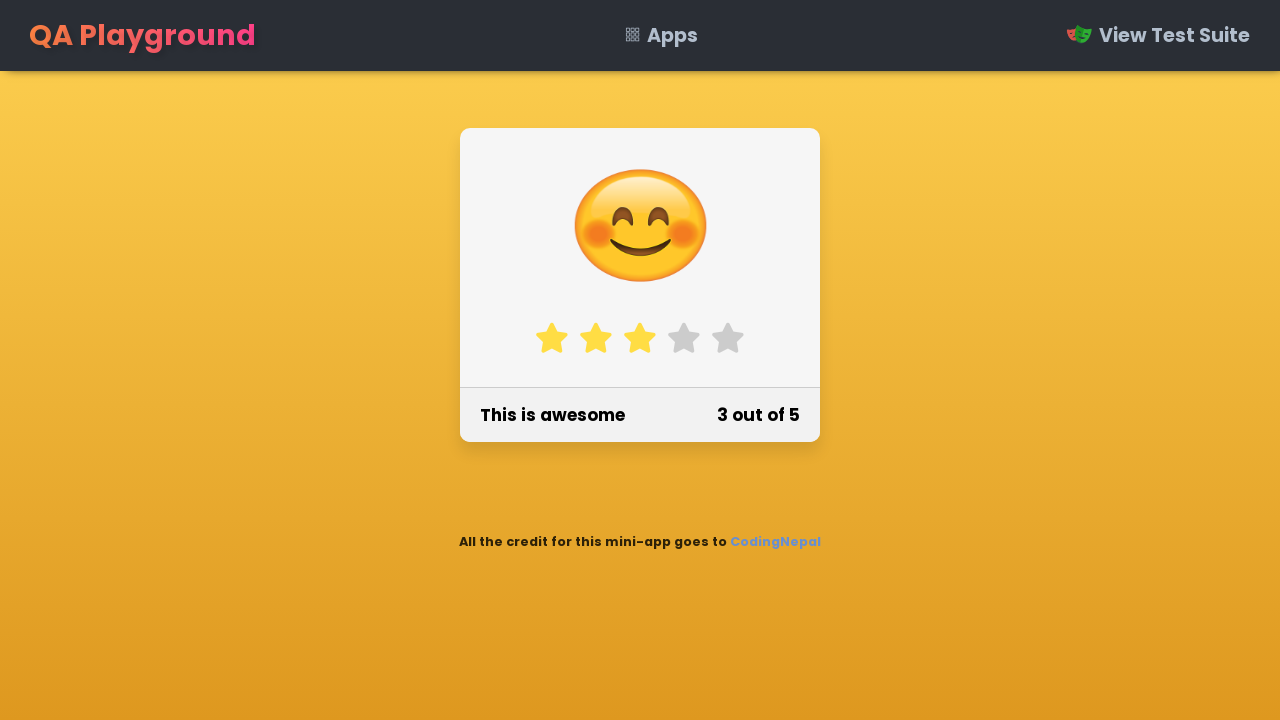

Clicked star 4 out of 5 for rating level 5 at (684, 338) on label.fa-star >> nth=3
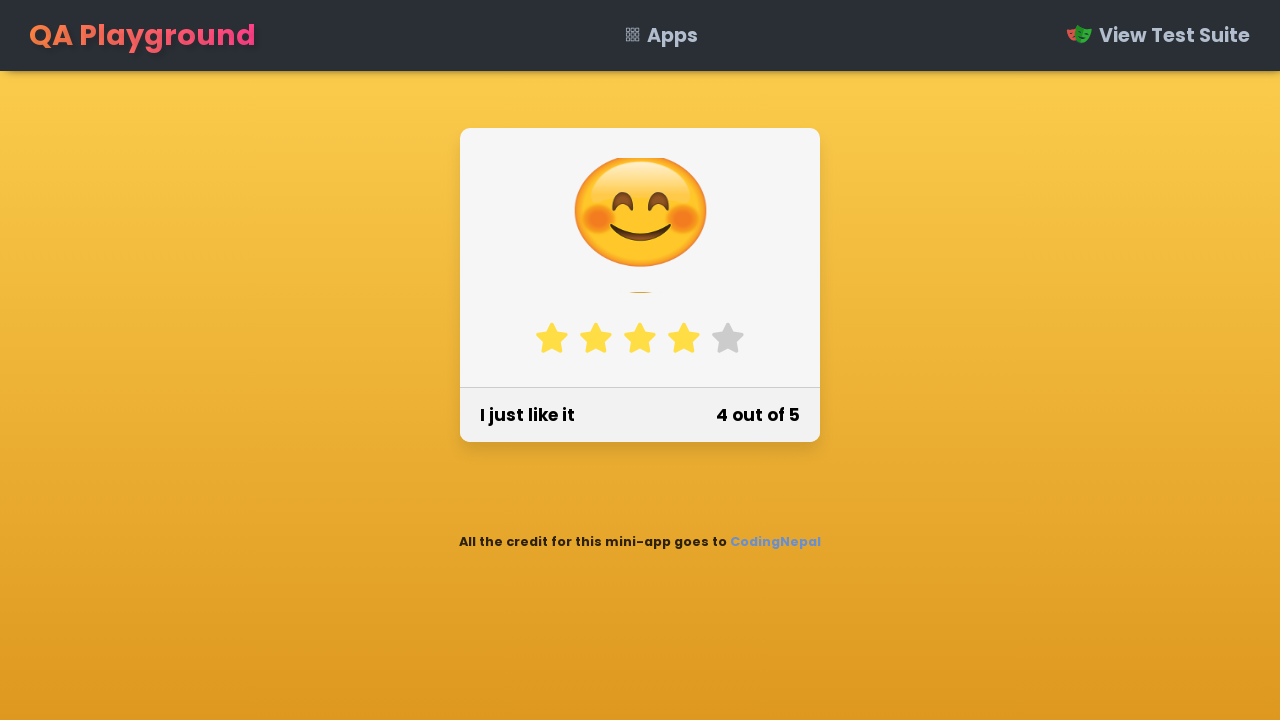

Waited 500ms for interaction
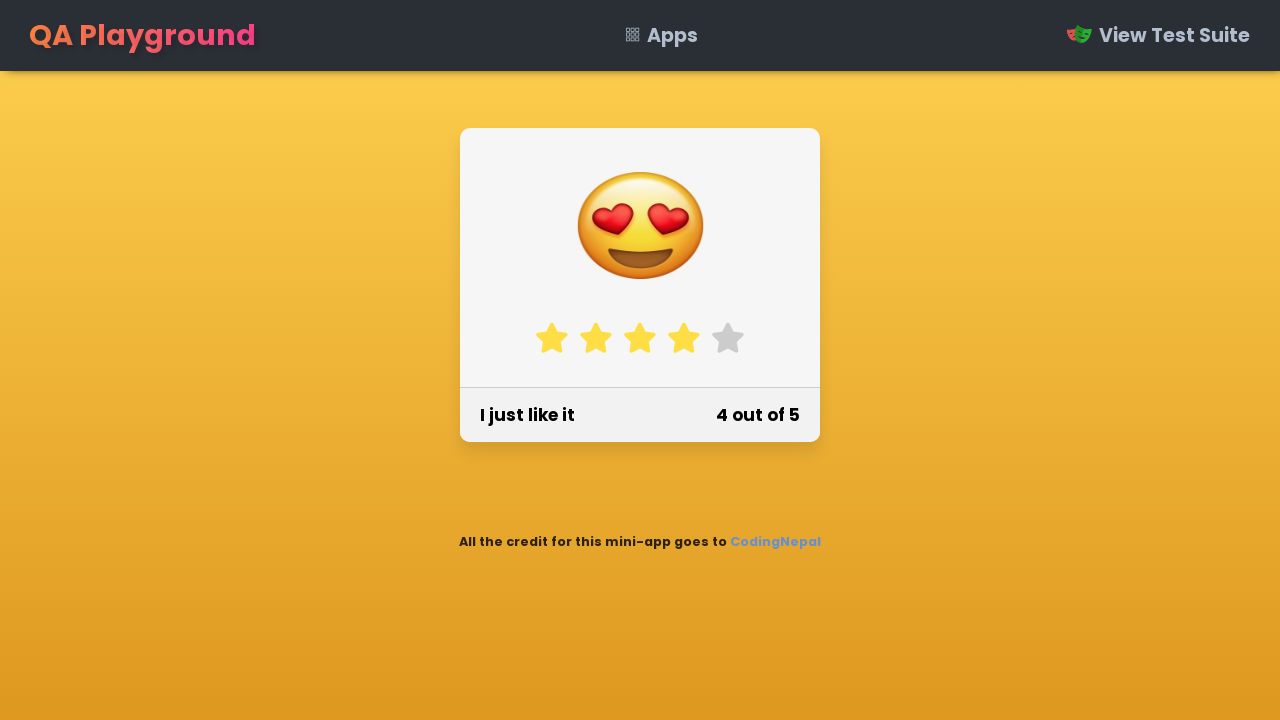

Clicked star 5 out of 5 for rating level 5 at (728, 338) on label.fa-star >> nth=4
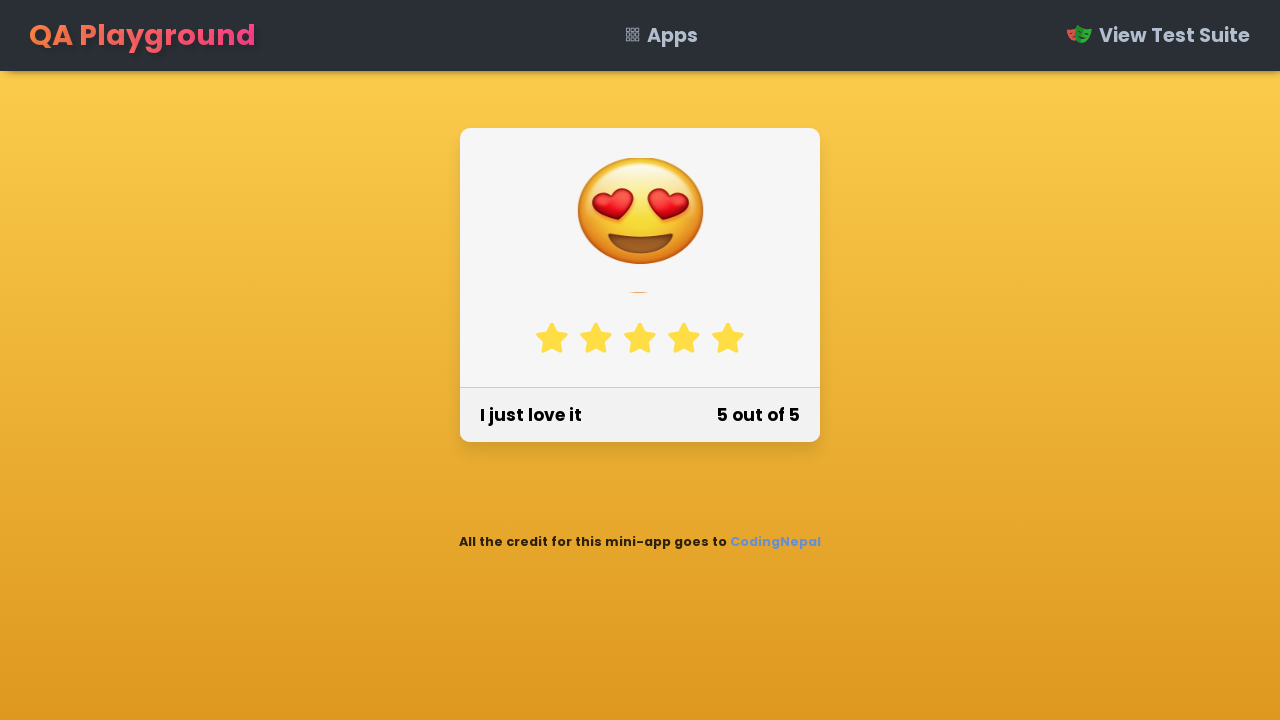

Waited 500ms for interaction
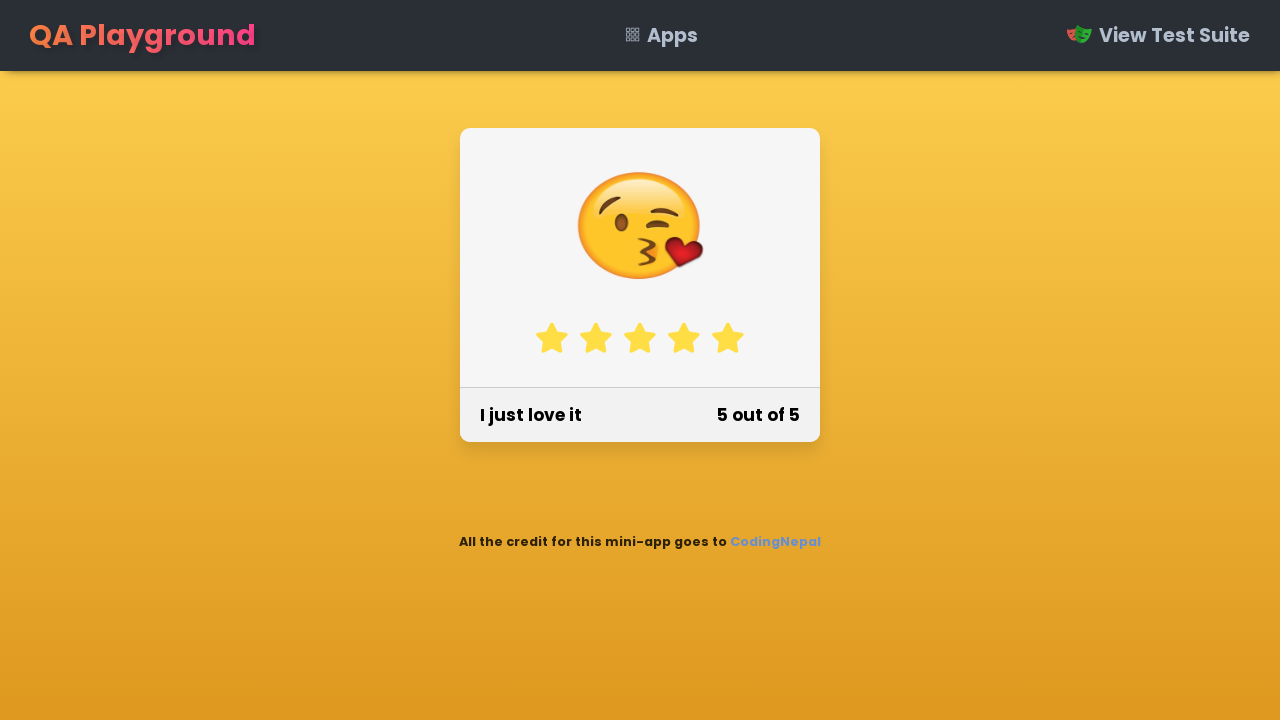

Emoji image for rating 5 is now visible
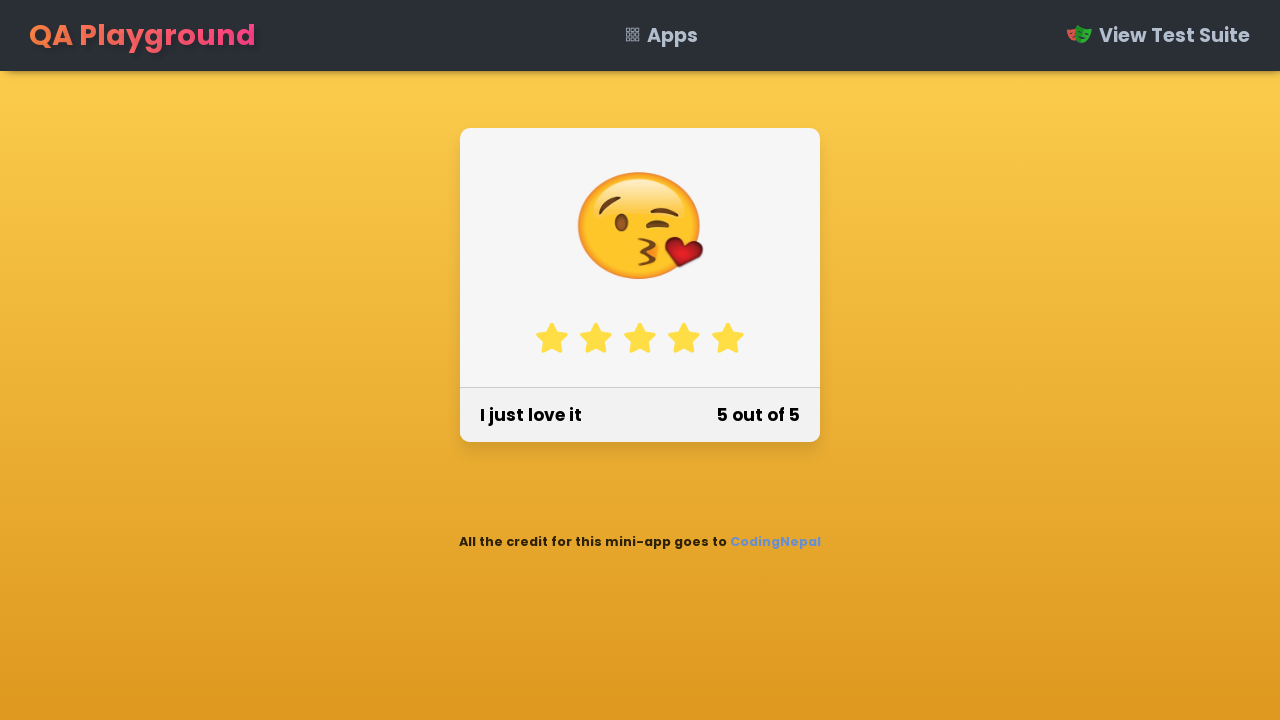

Asserted that emoji for rating 5 is visible
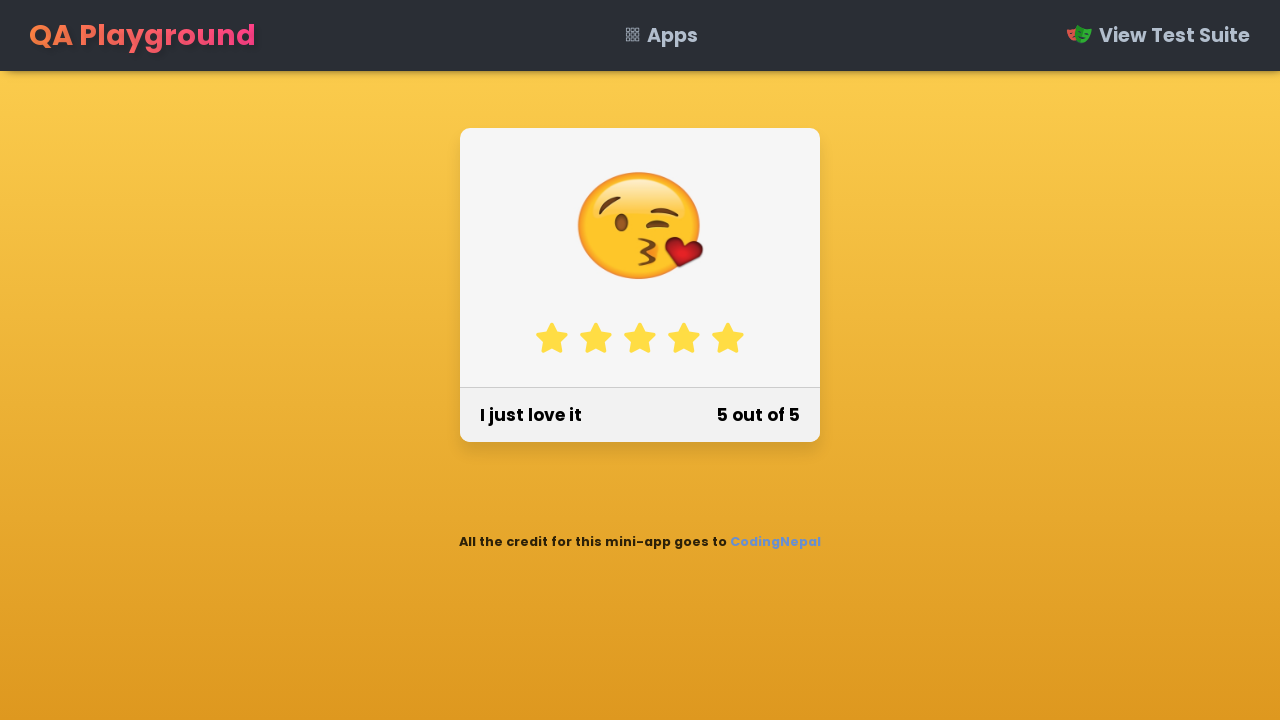

Retrieved text content for rating 5: 'I just love it'
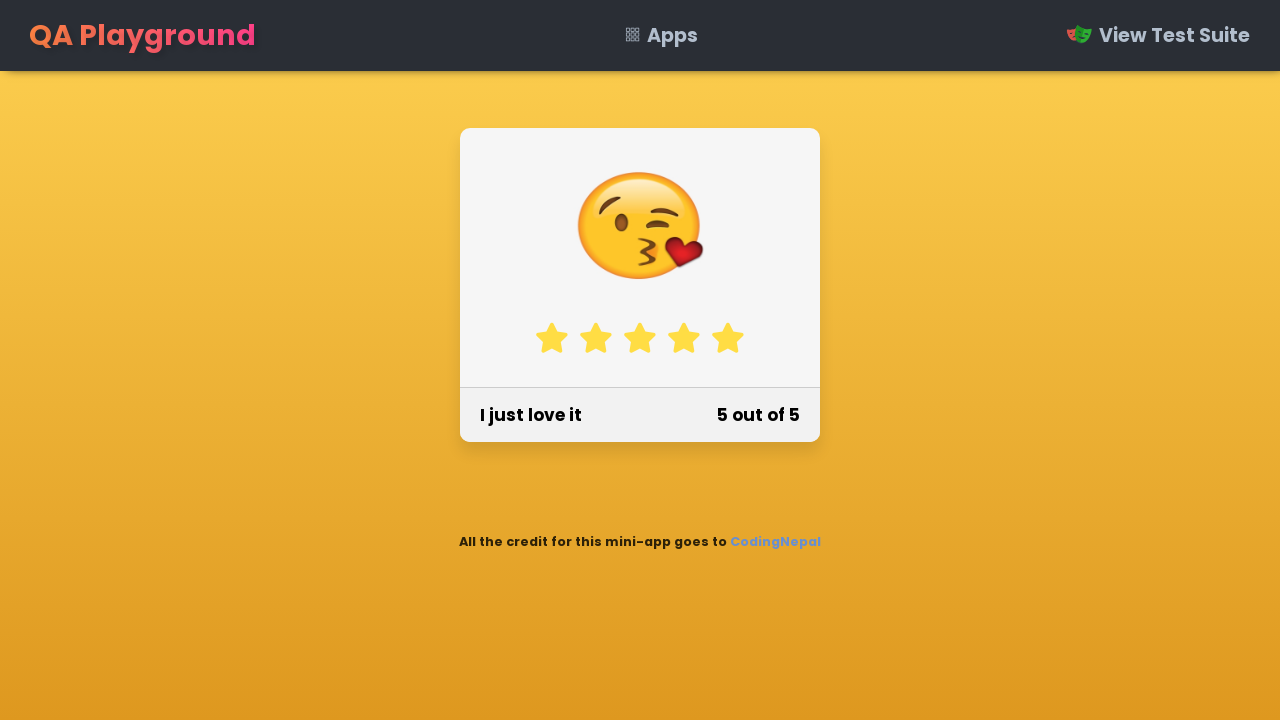

Asserted text content matches expected value 'I just love it'
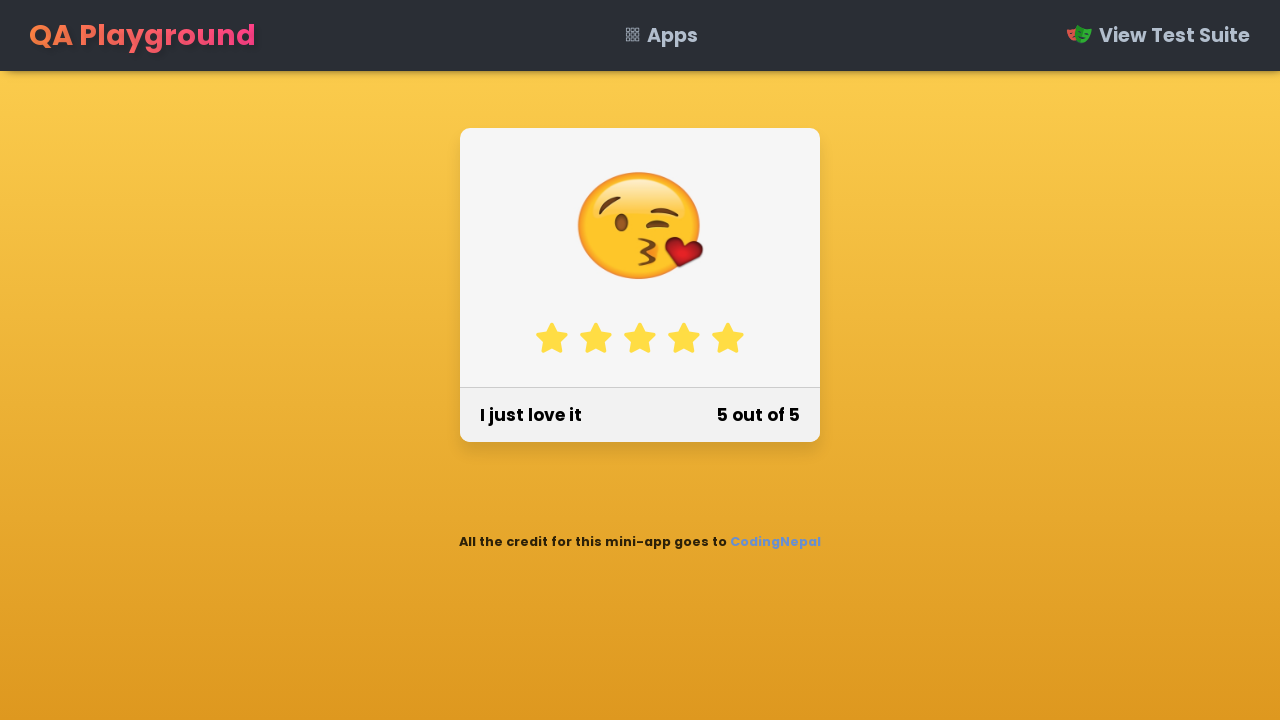

Retrieved rating number content for rating 5: '5 out of 5'
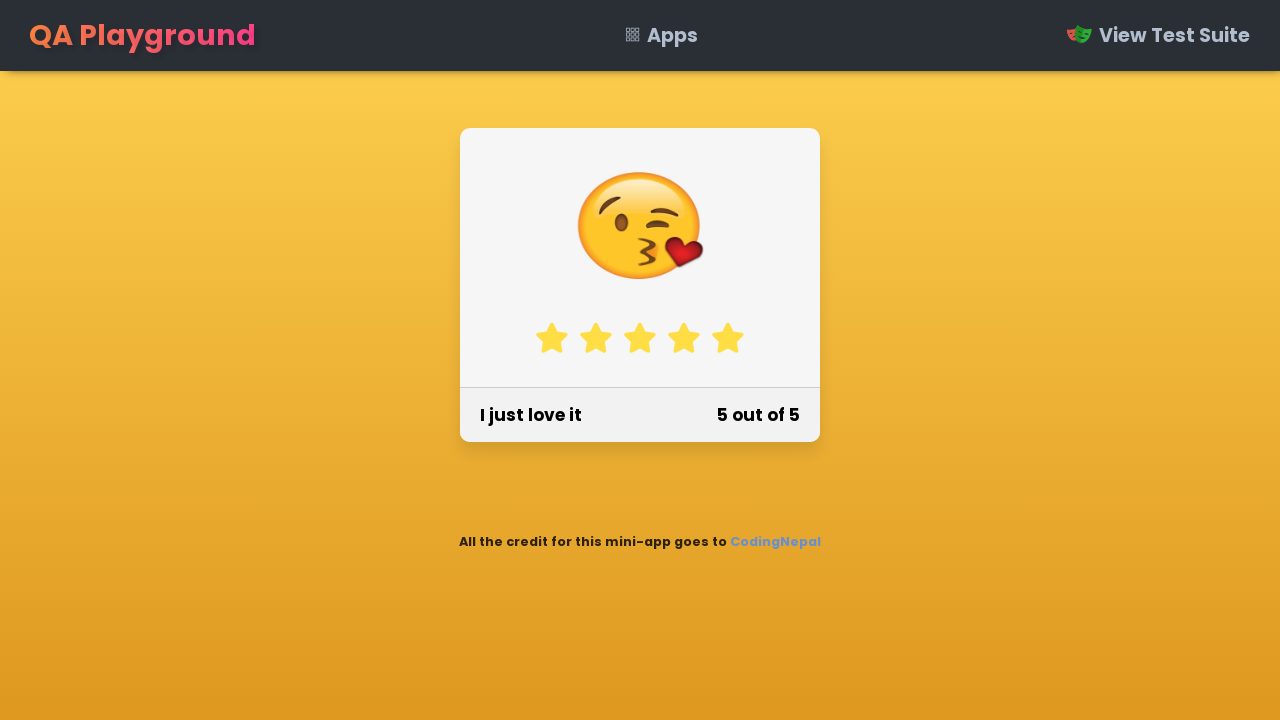

Asserted rating number matches expected value '5 out of 5'
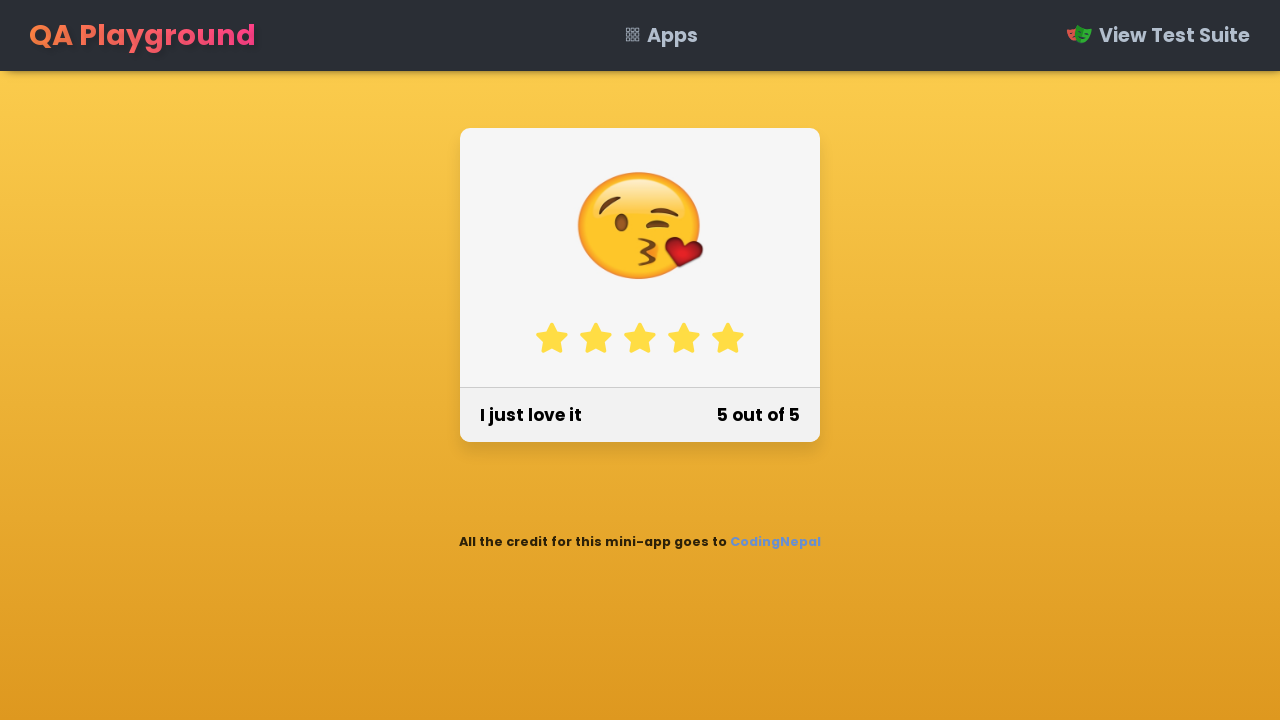

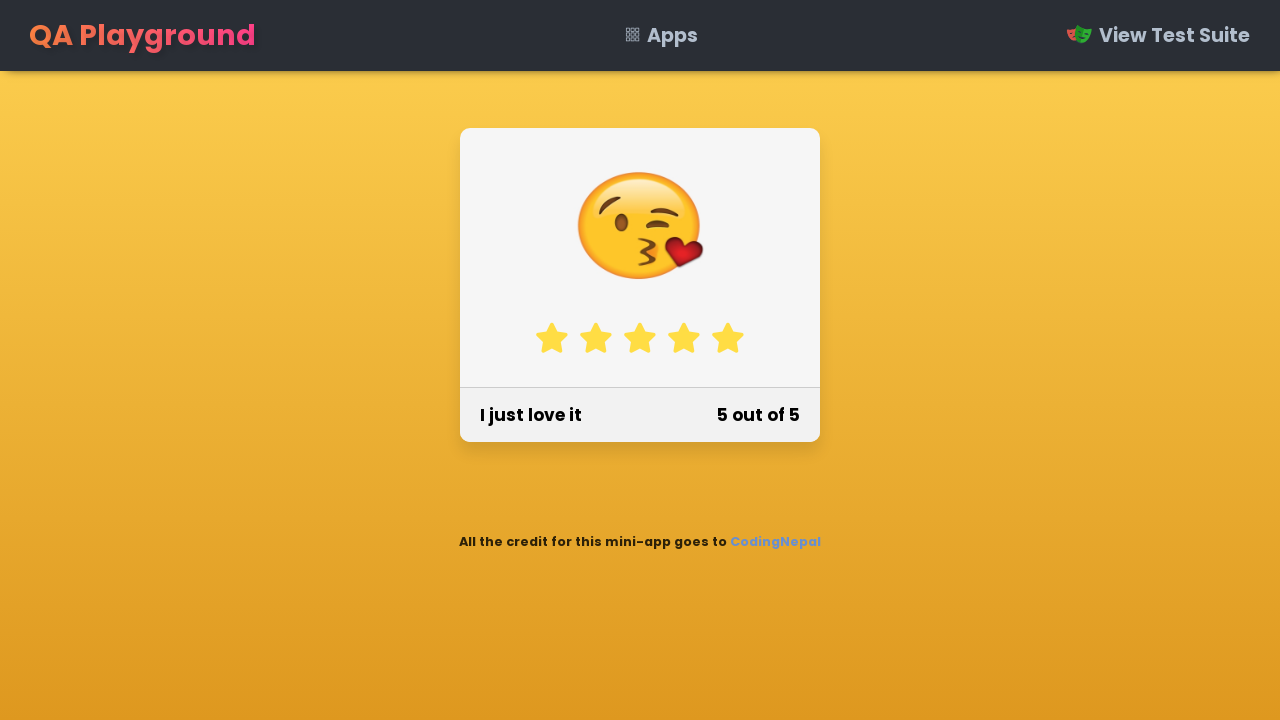